Tests link navigation on Apple's homepage by clicking through visible links and navigating back to the main page, verifying links are functional and clickable.

Starting URL: https://www.apple.com

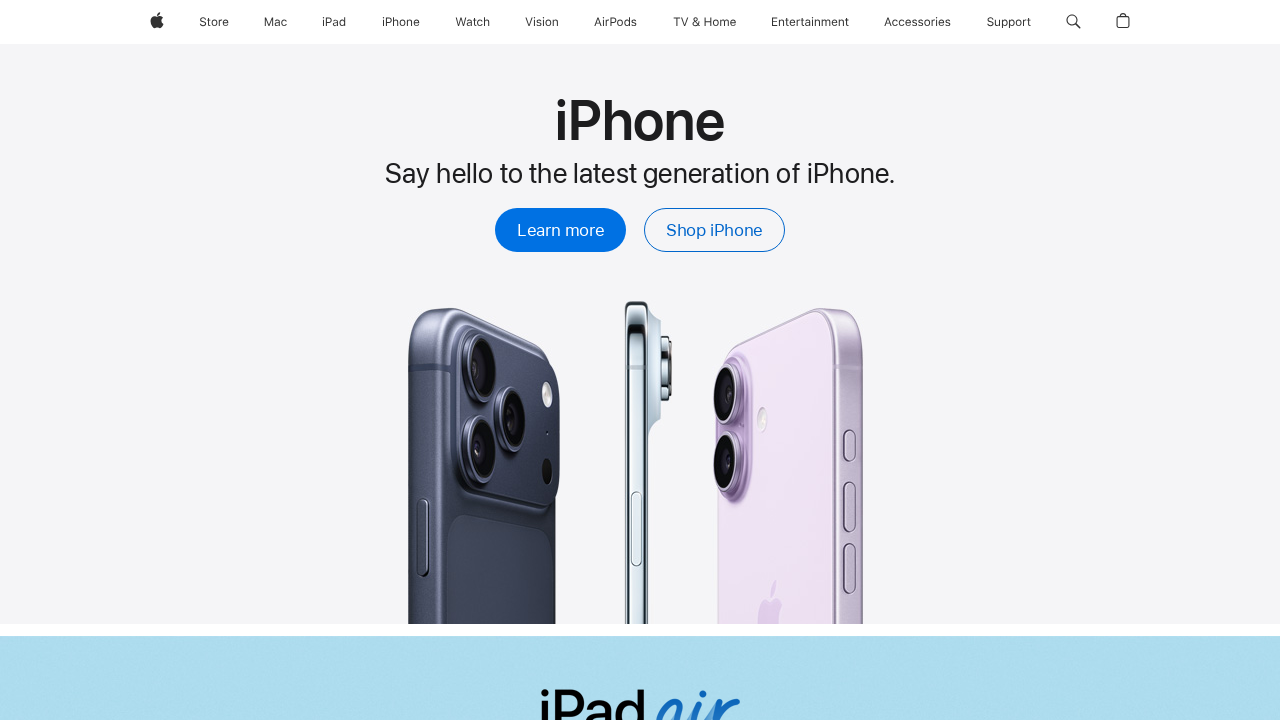

Waited for Apple homepage to load (domcontentloaded)
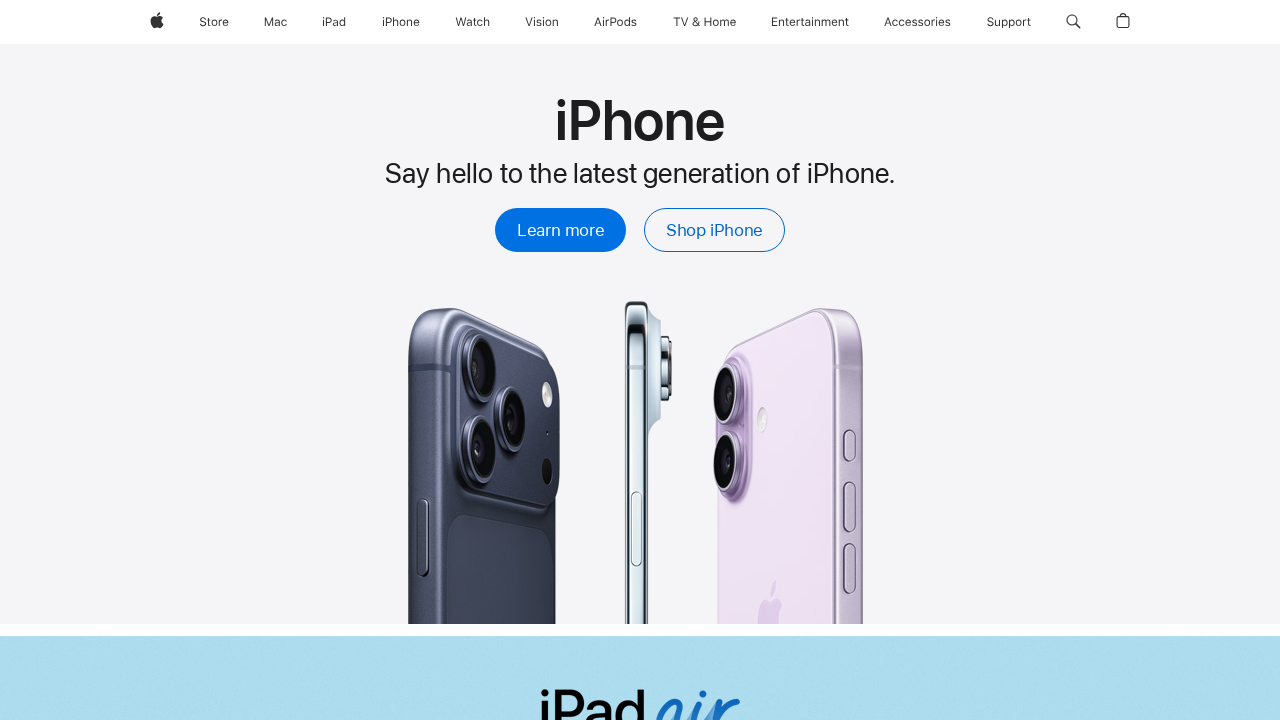

Retrieved all anchor elements from page
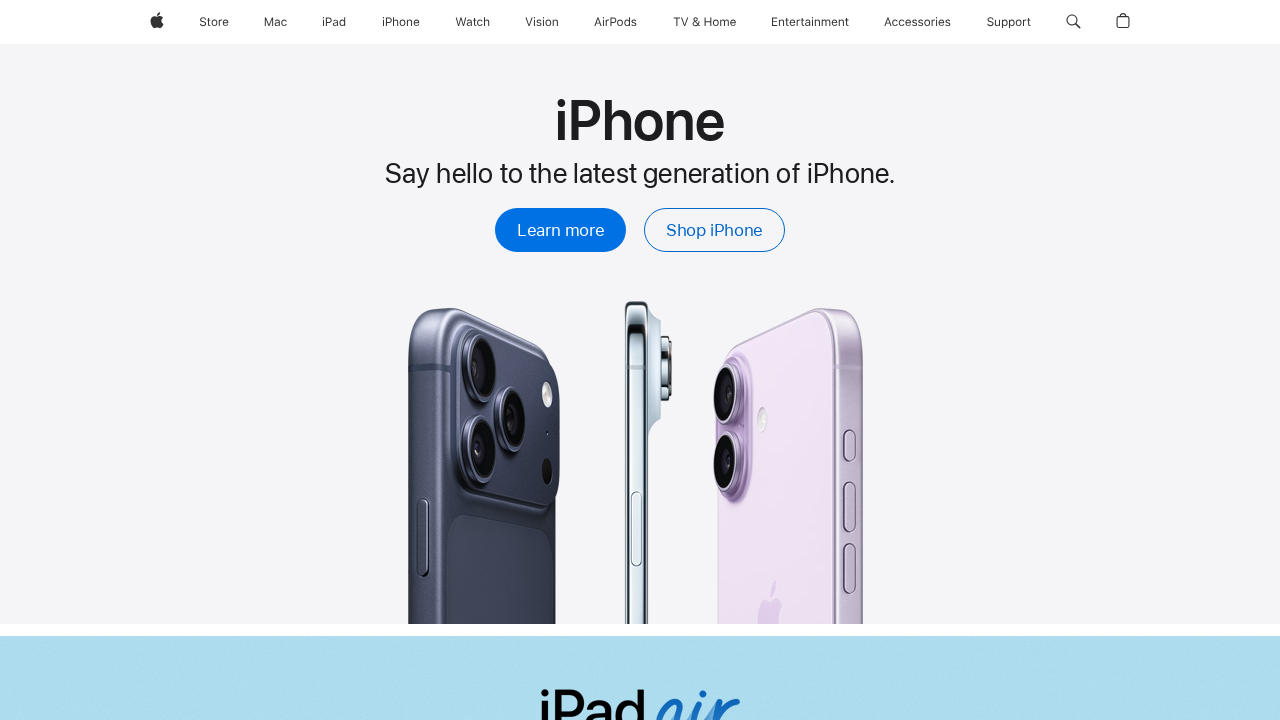

Found 335 total links on Apple homepage
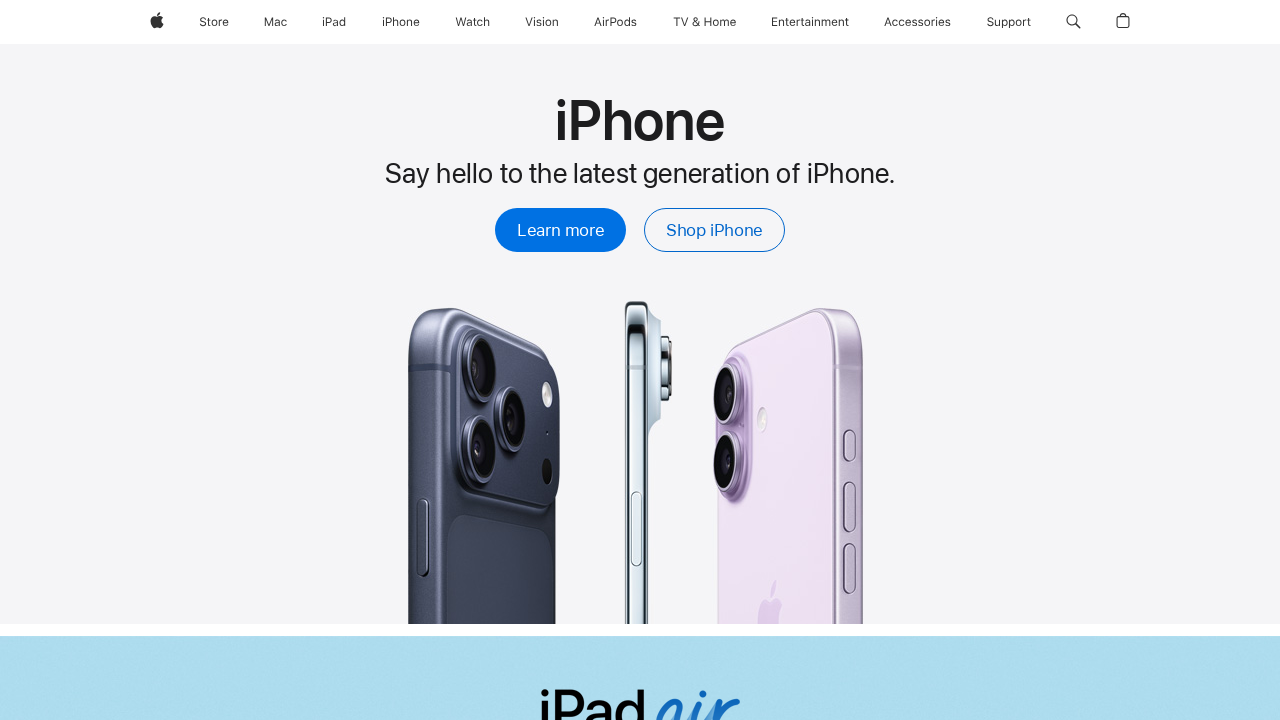

Set limit to test maximum 10 links
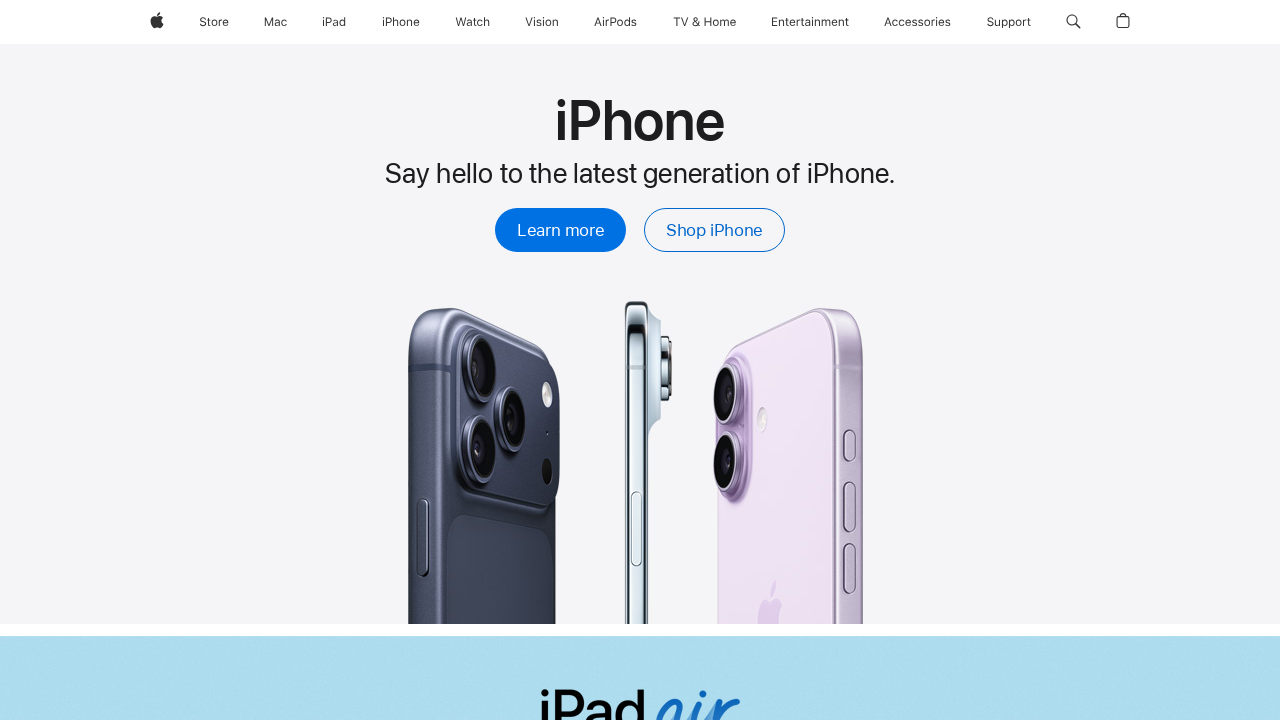

Re-queried all links at iteration 1
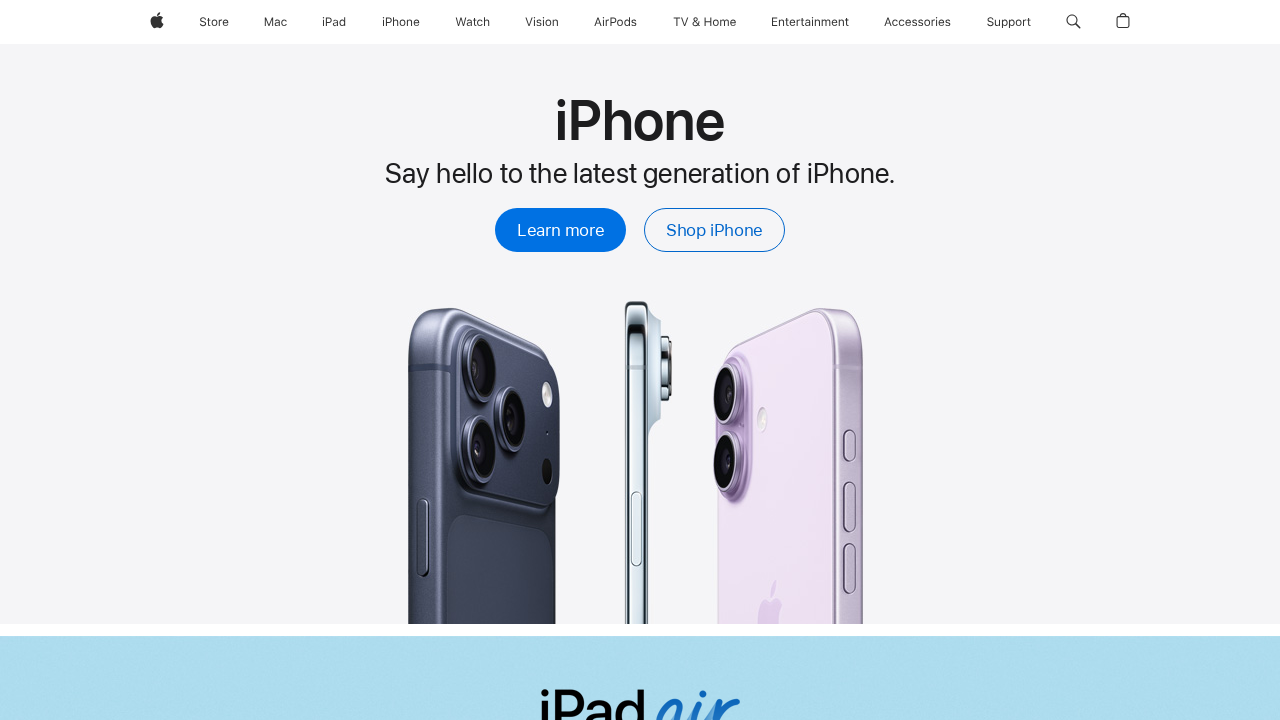

Selected link 1 from current links
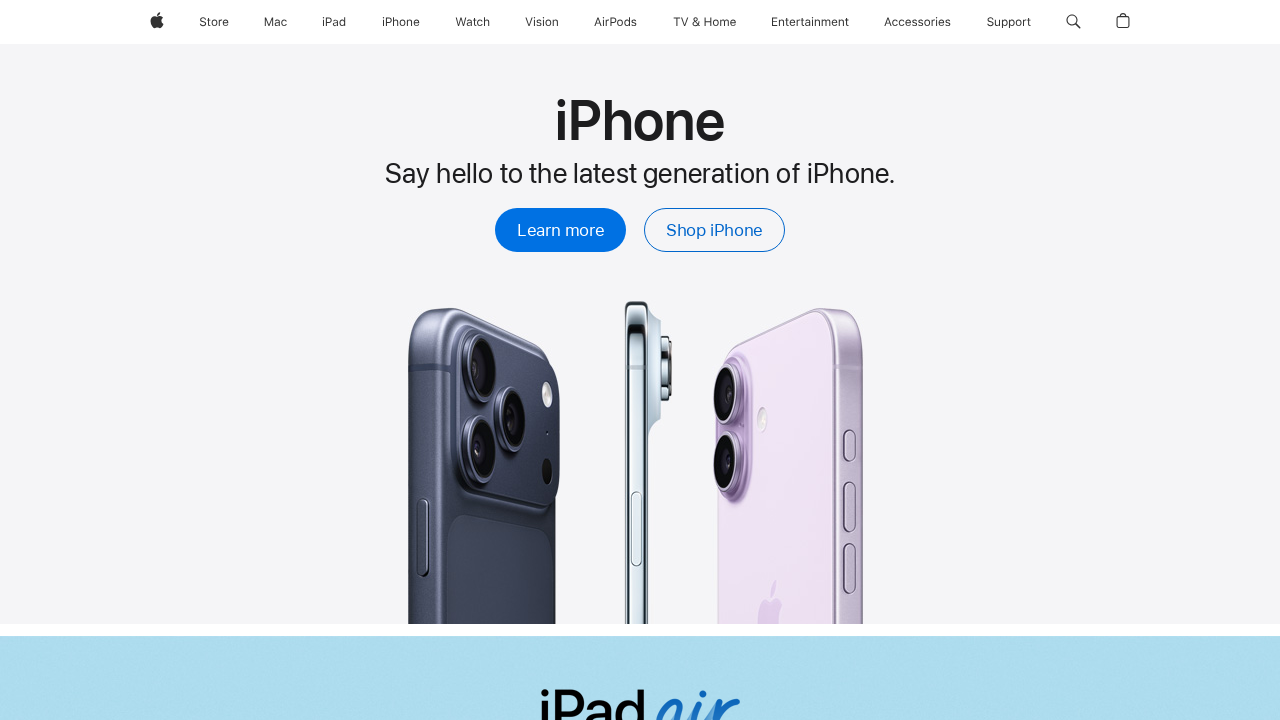

Clicked on link 1 at (157, 22) on a >> nth=0
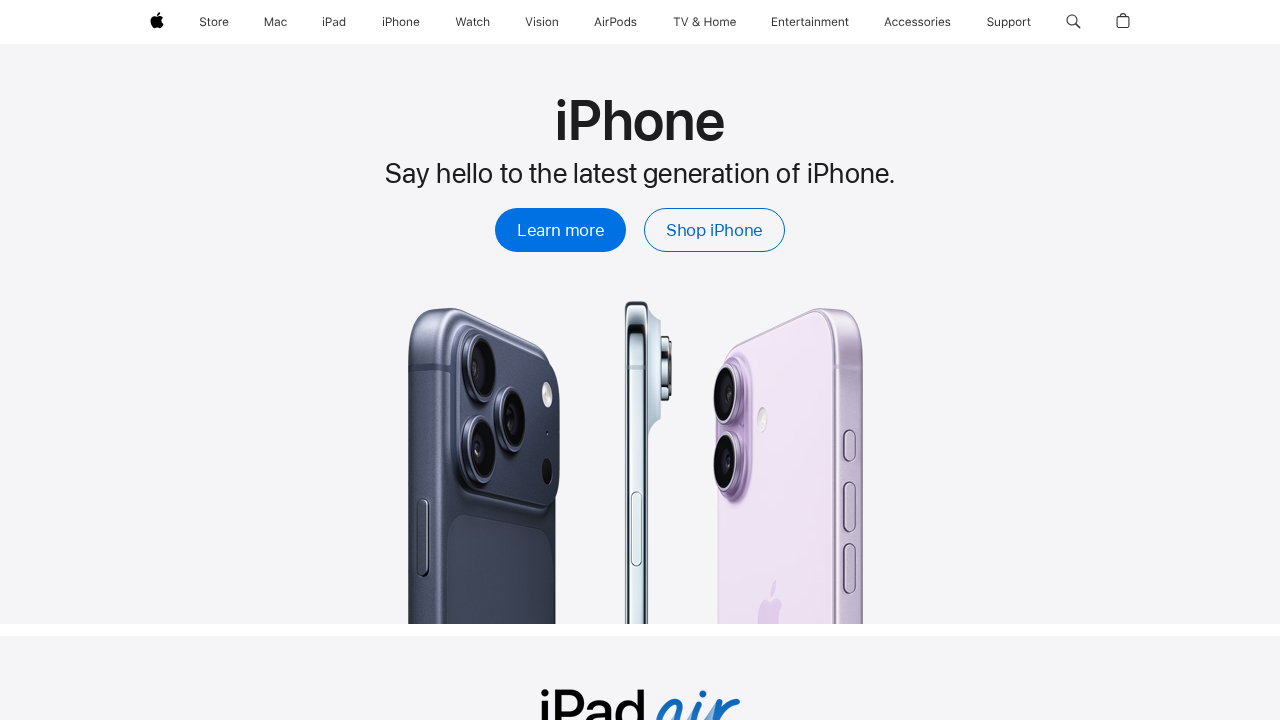

Waited for page to load after clicking link 1
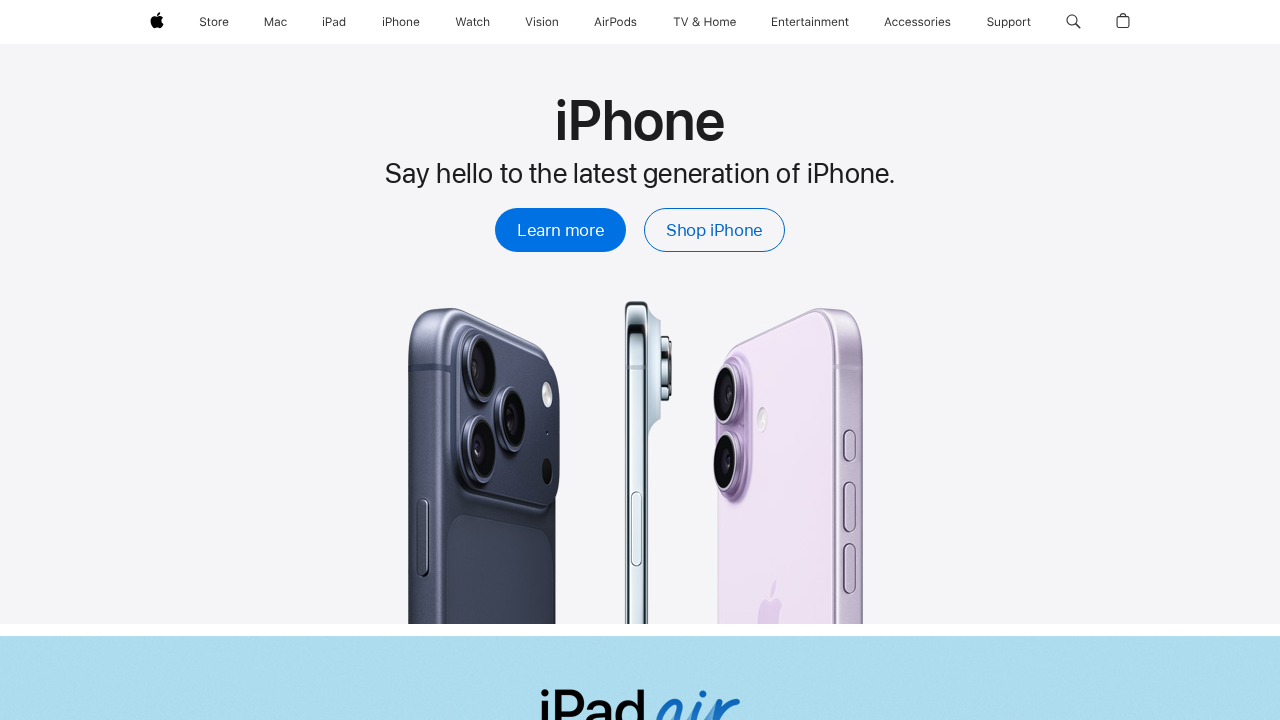

Navigated back to Apple homepage after testing link 1
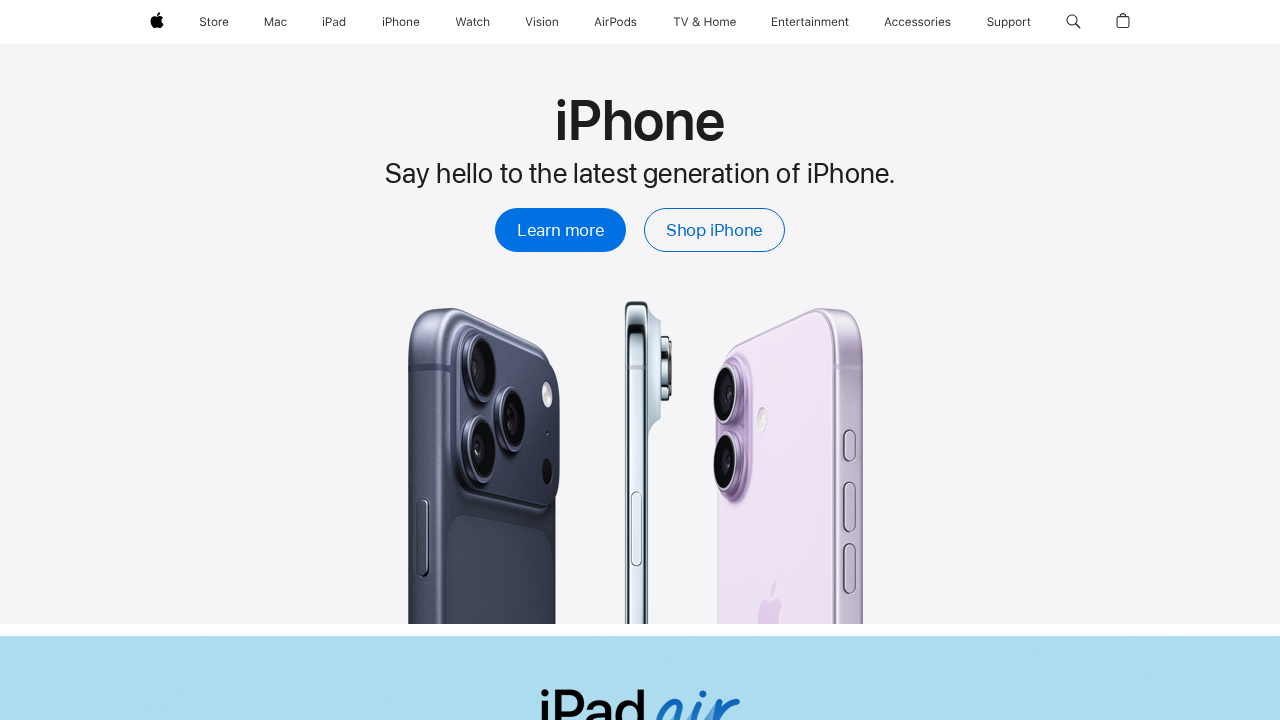

Waited for Apple homepage to load again
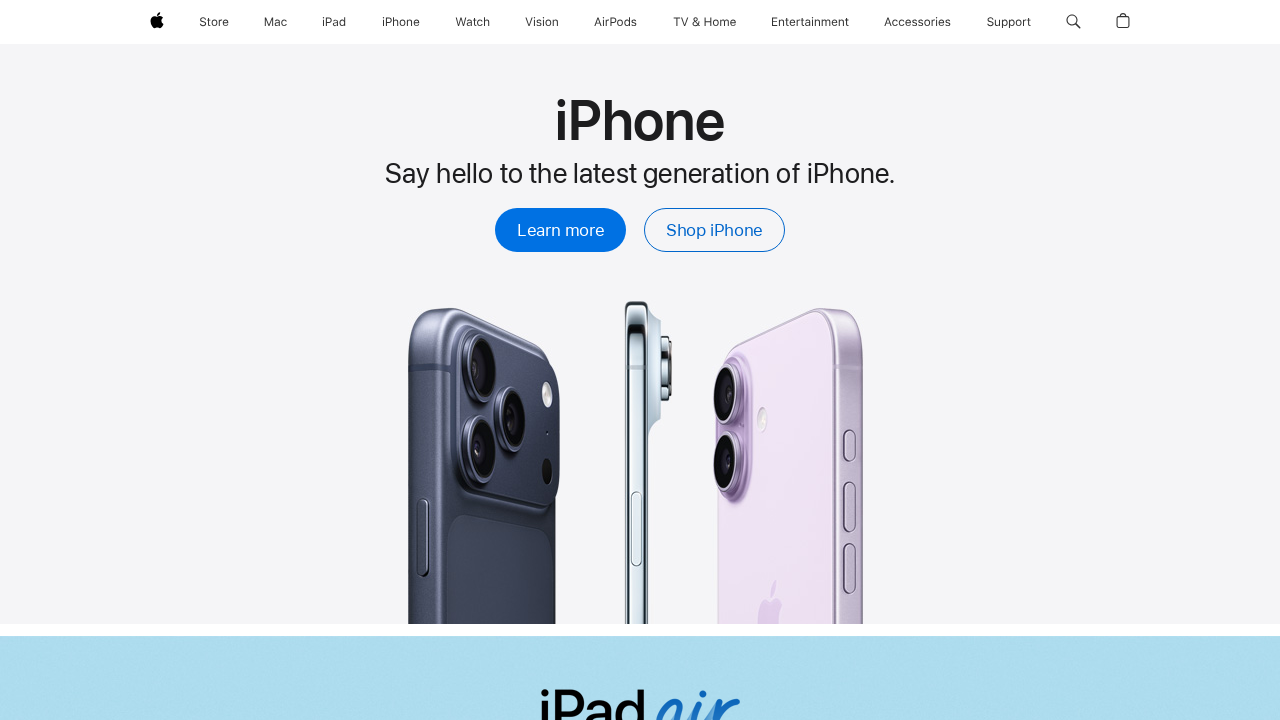

Re-queried all links at iteration 2
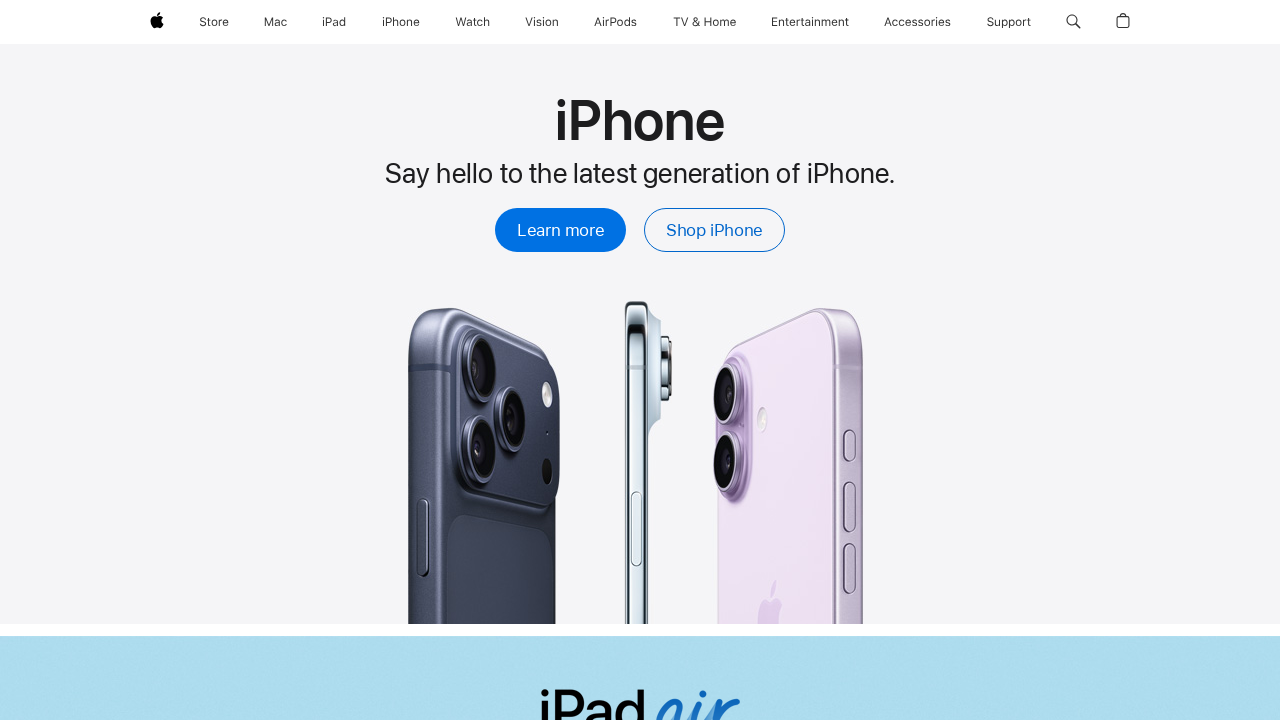

Selected link 2 from current links
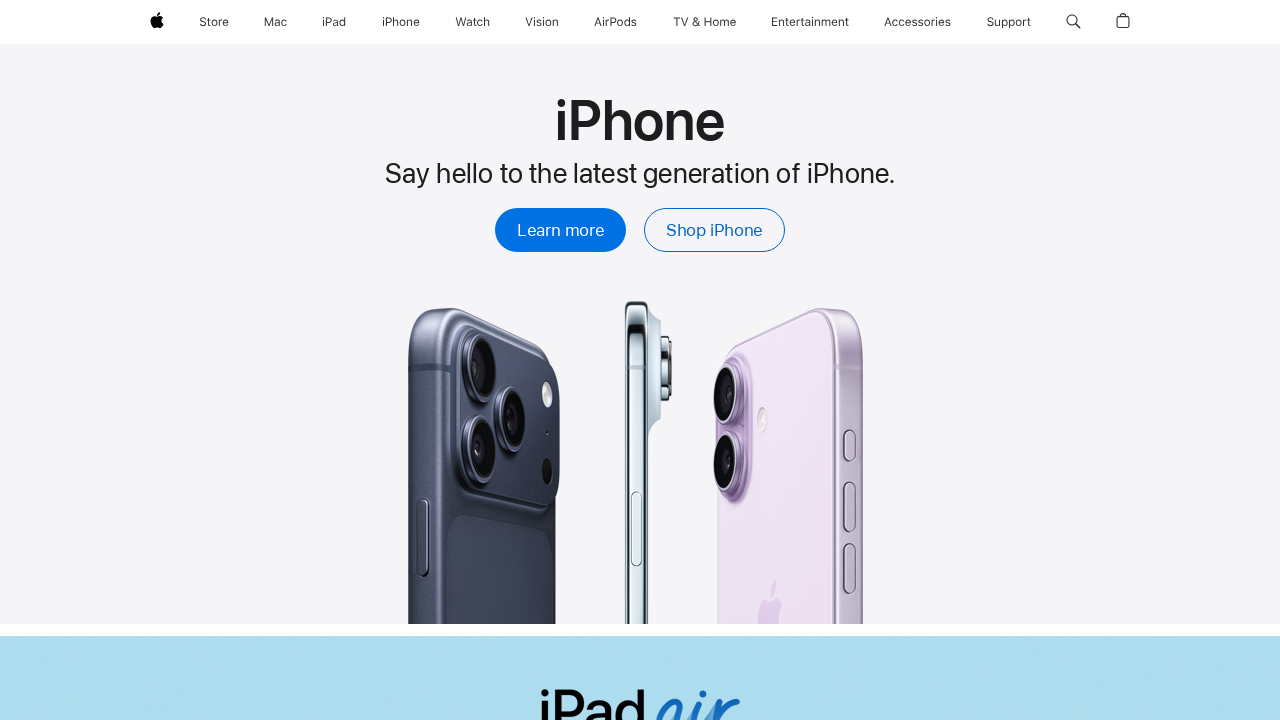

Clicked on link 2 at (214, 22) on a >> nth=1
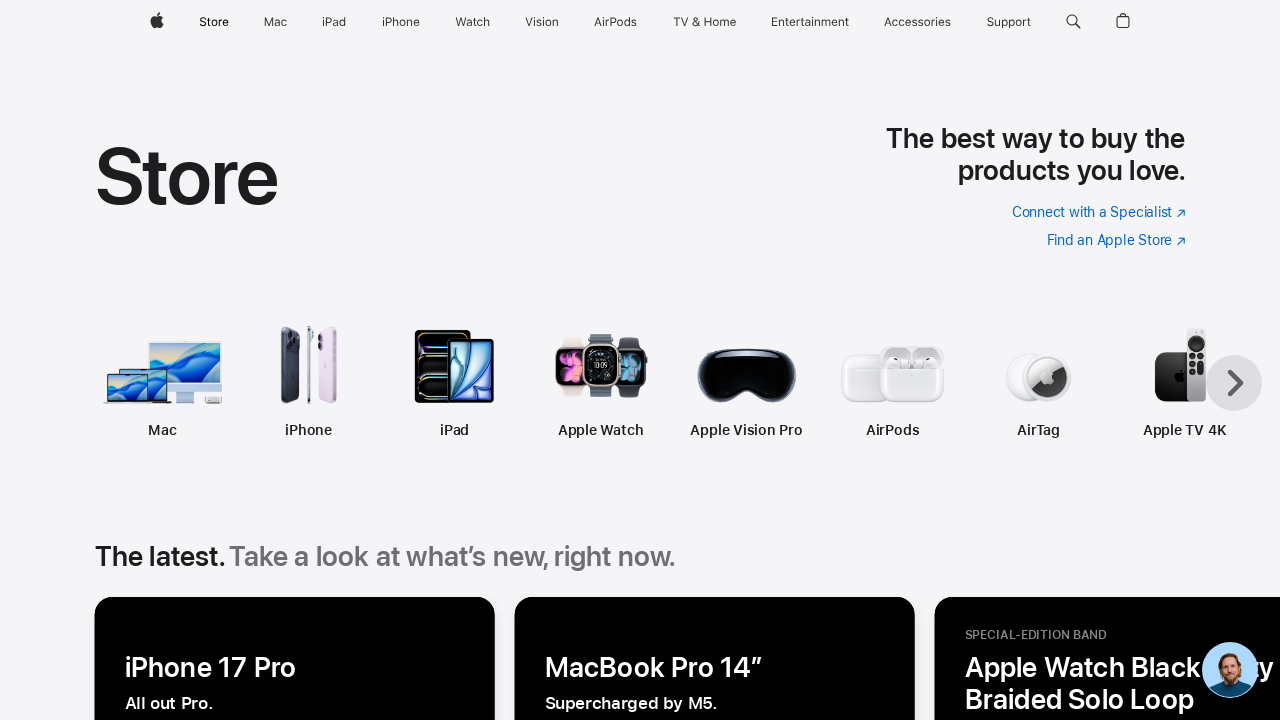

Waited for page to load after clicking link 2
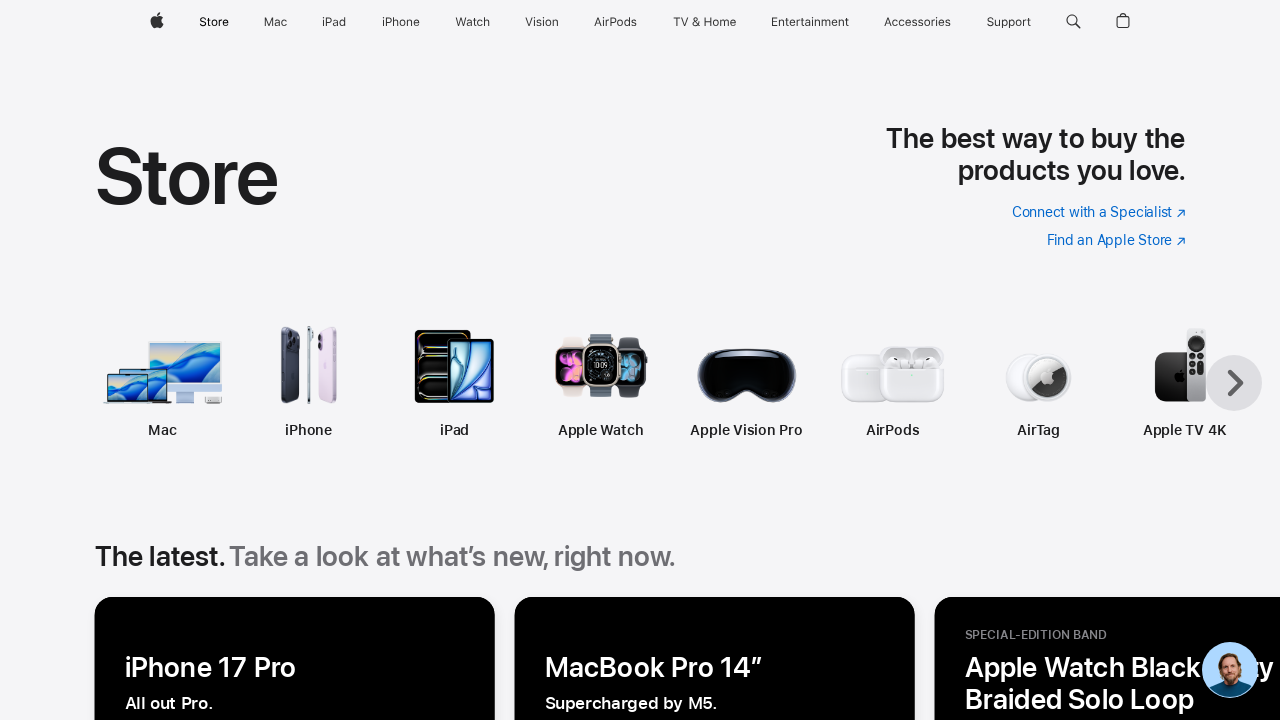

Navigated back to Apple homepage after testing link 2
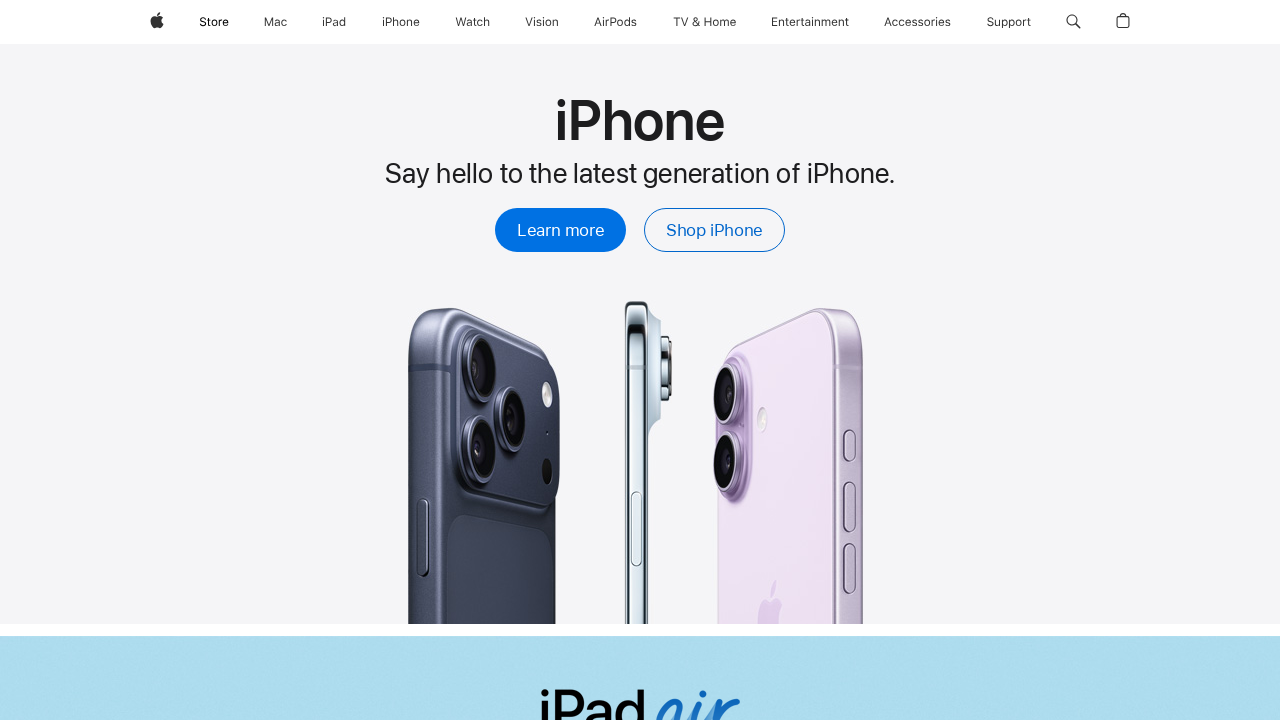

Waited for Apple homepage to load again
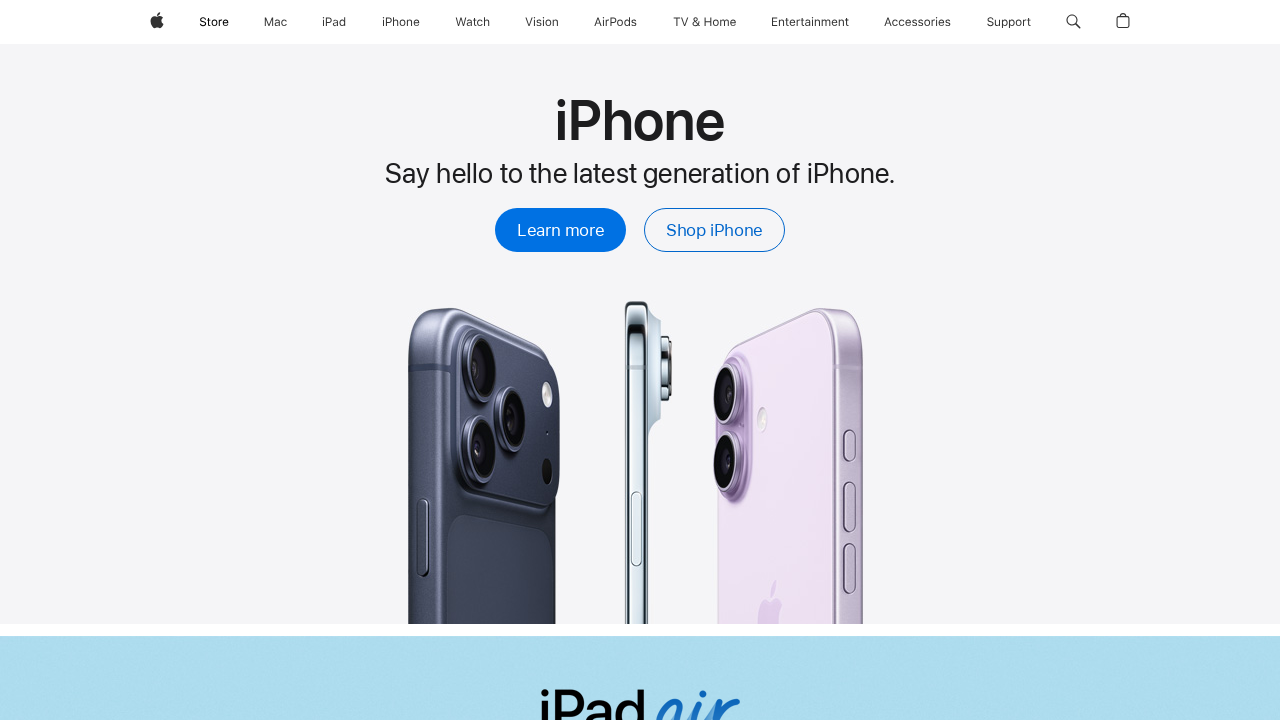

Re-queried all links at iteration 3
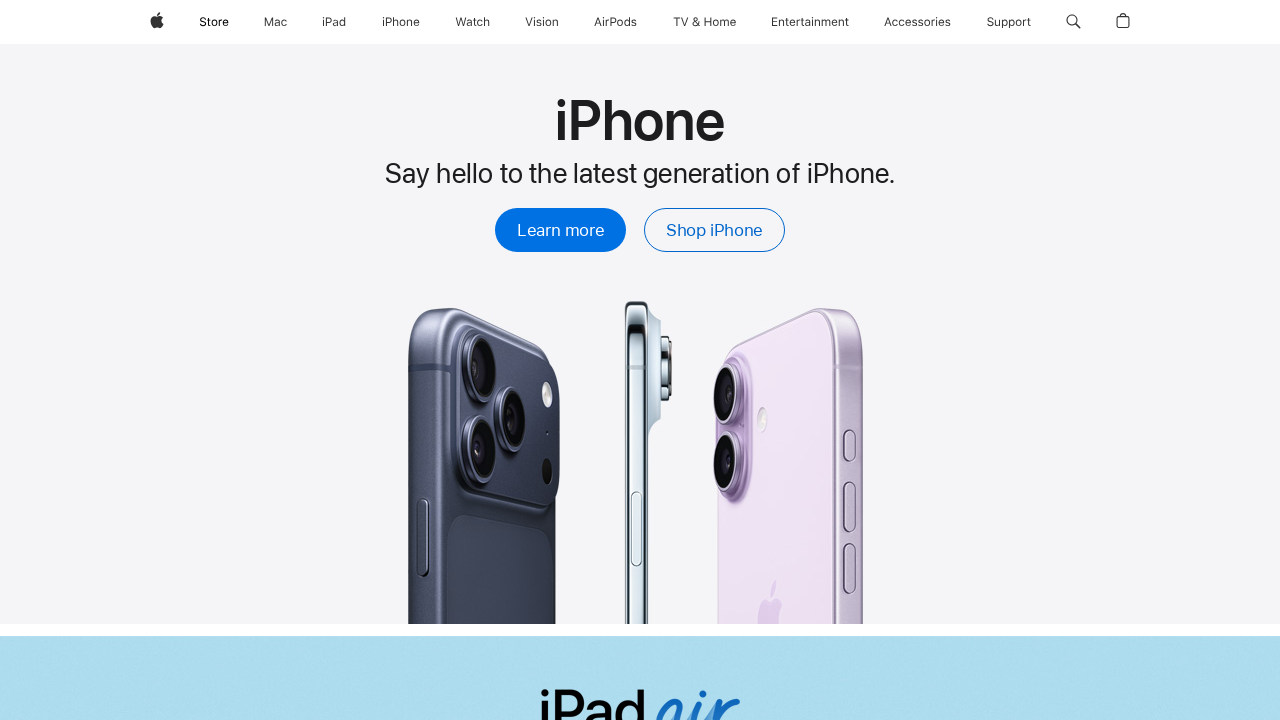

Selected link 3 from current links
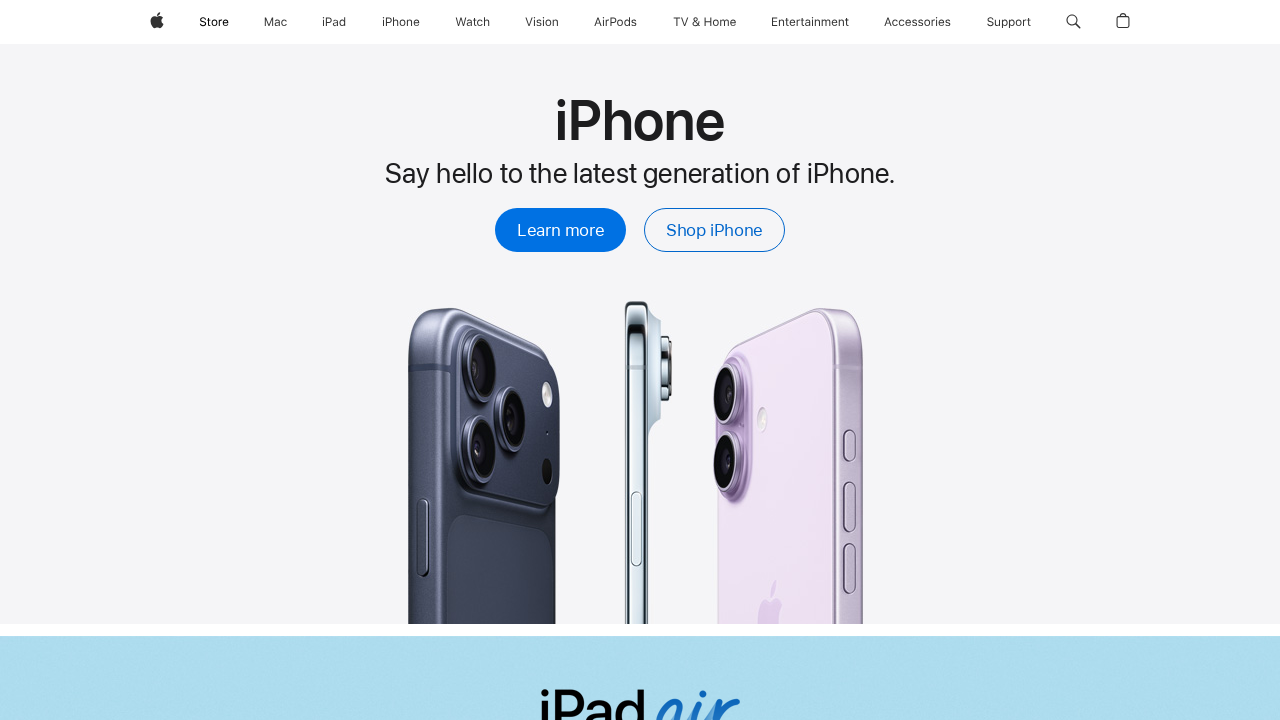

Link 3 is not visible, skipping
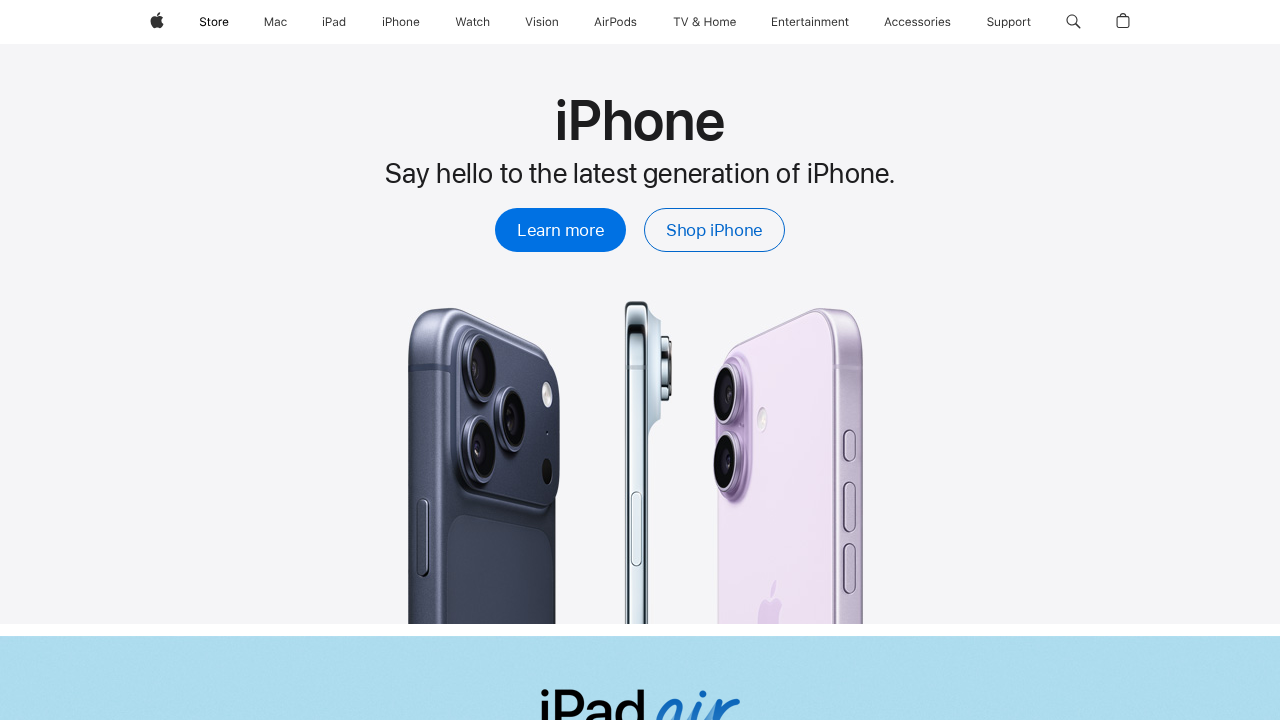

Navigated back to Apple homepage after testing link 3
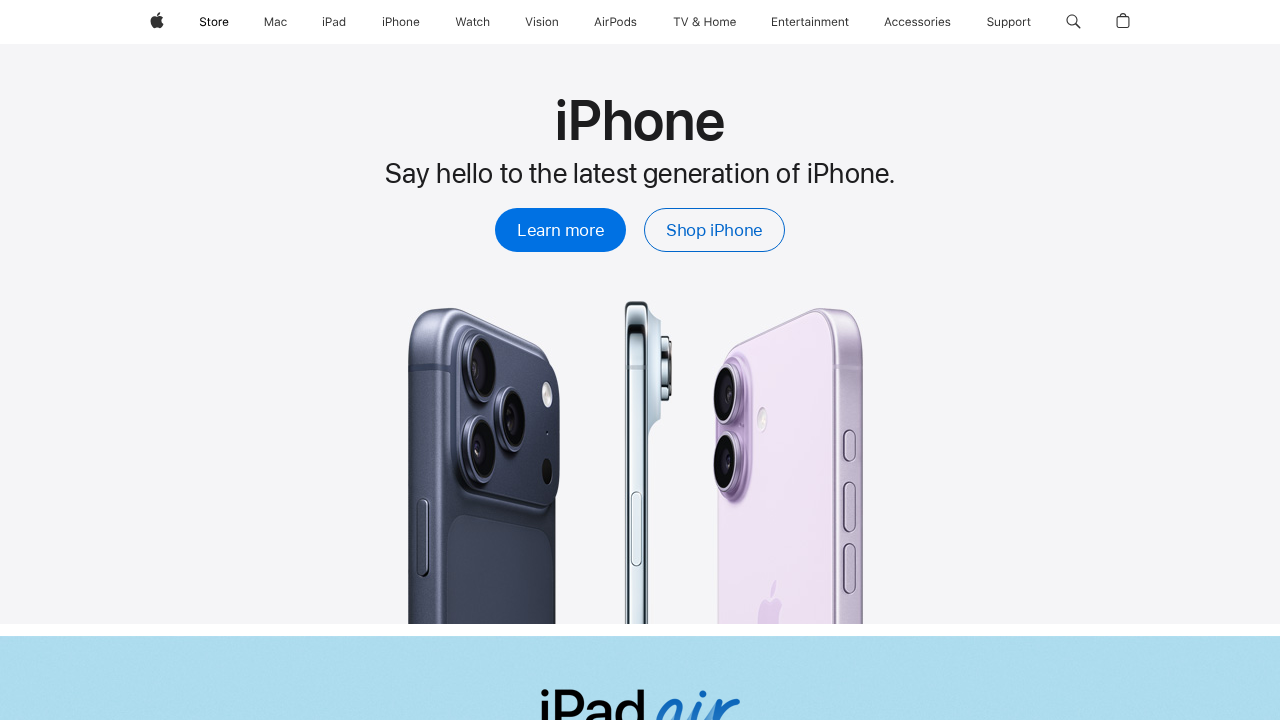

Waited for Apple homepage to load again
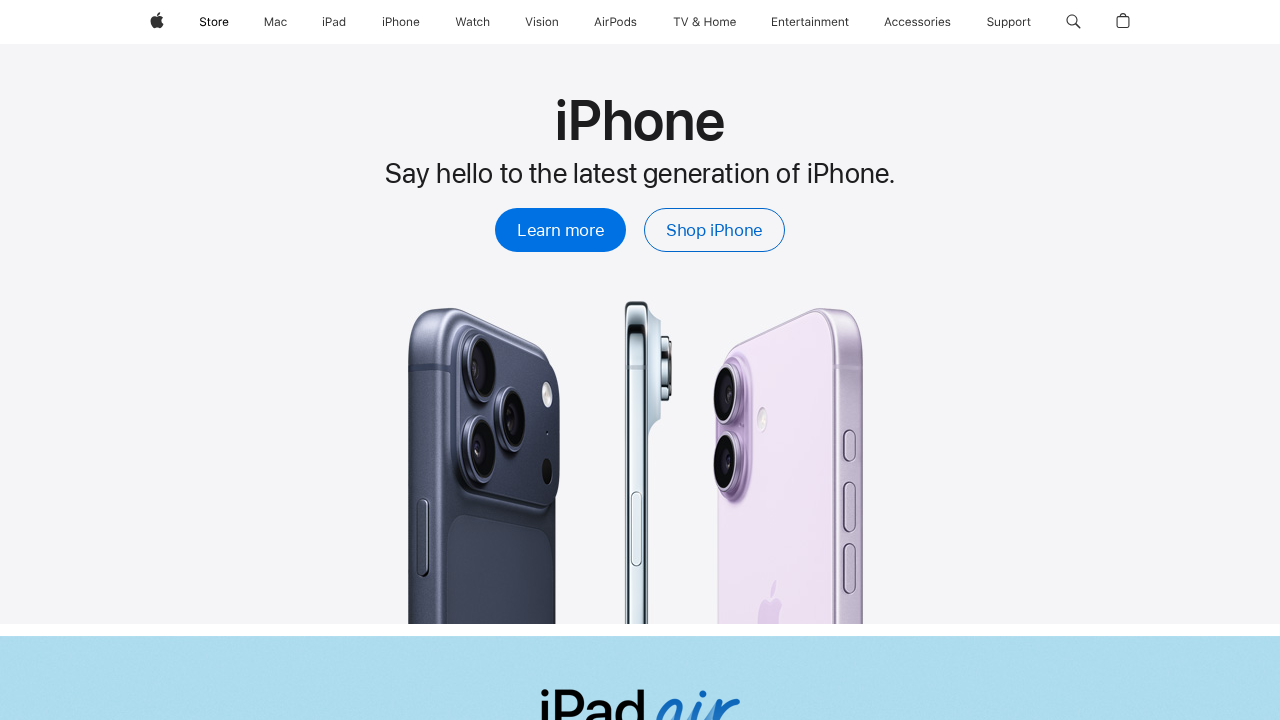

Re-queried all links at iteration 4
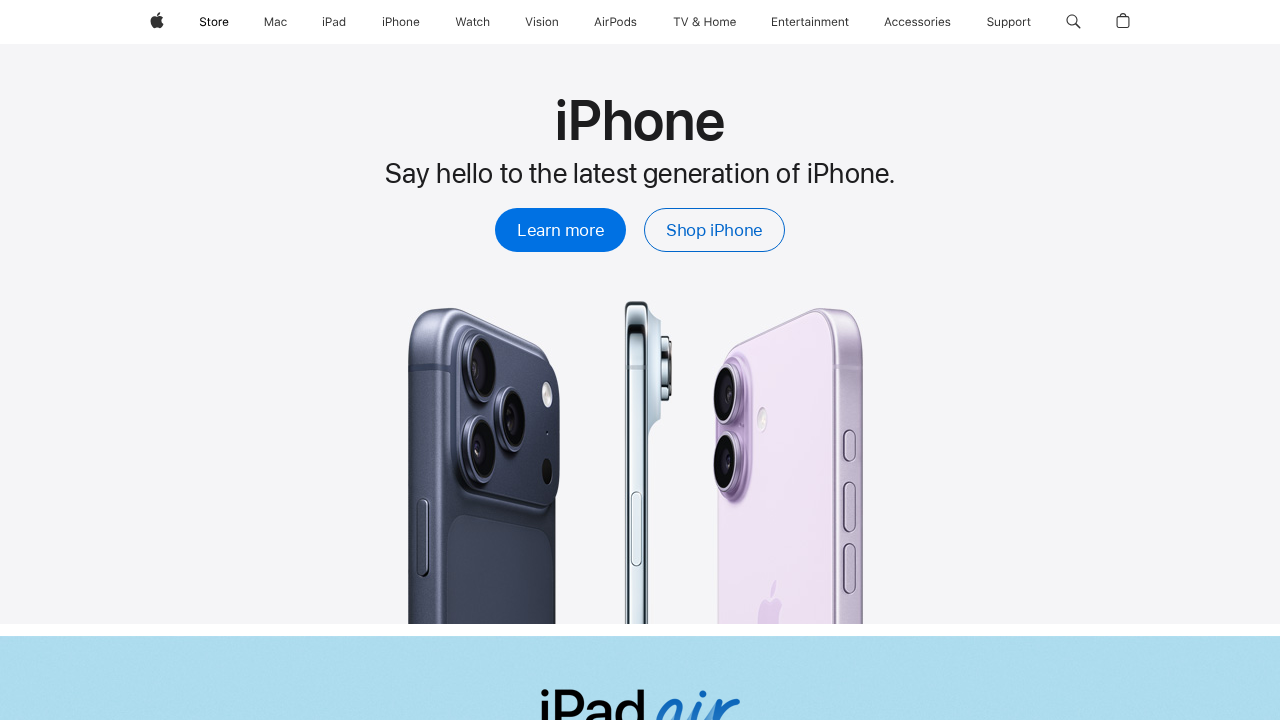

Selected link 4 from current links
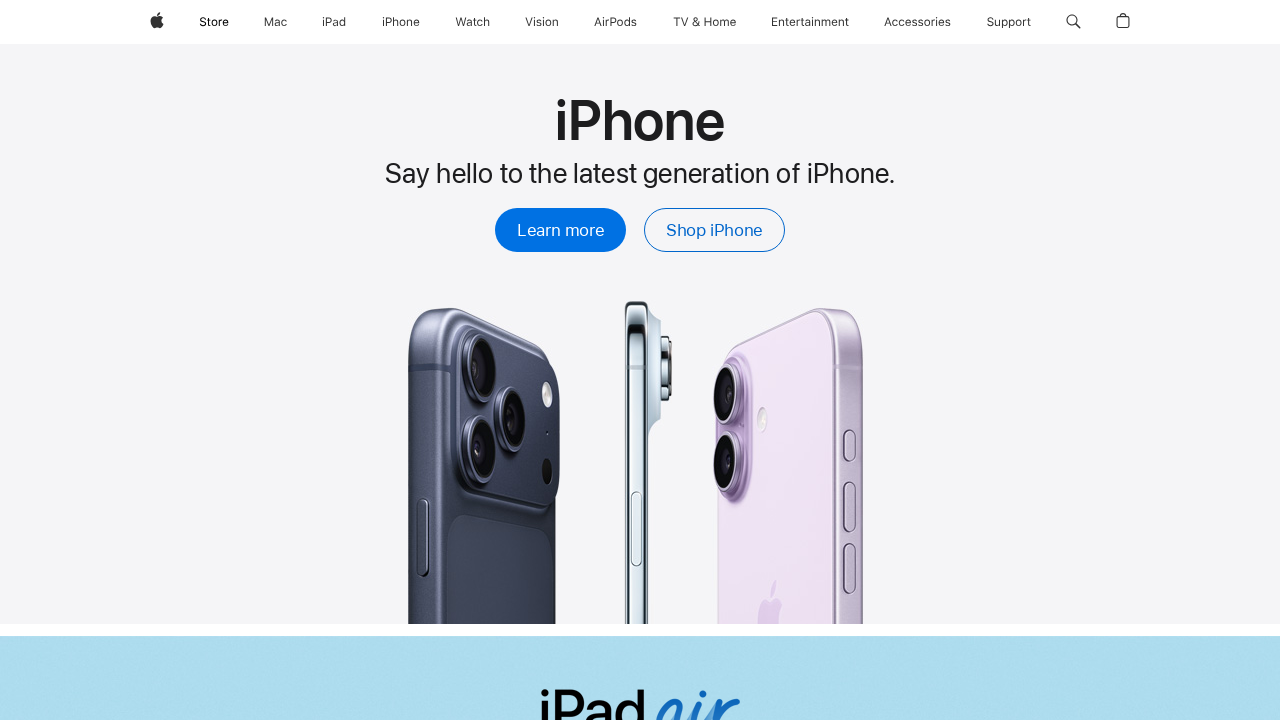

Link 4 is not visible, skipping
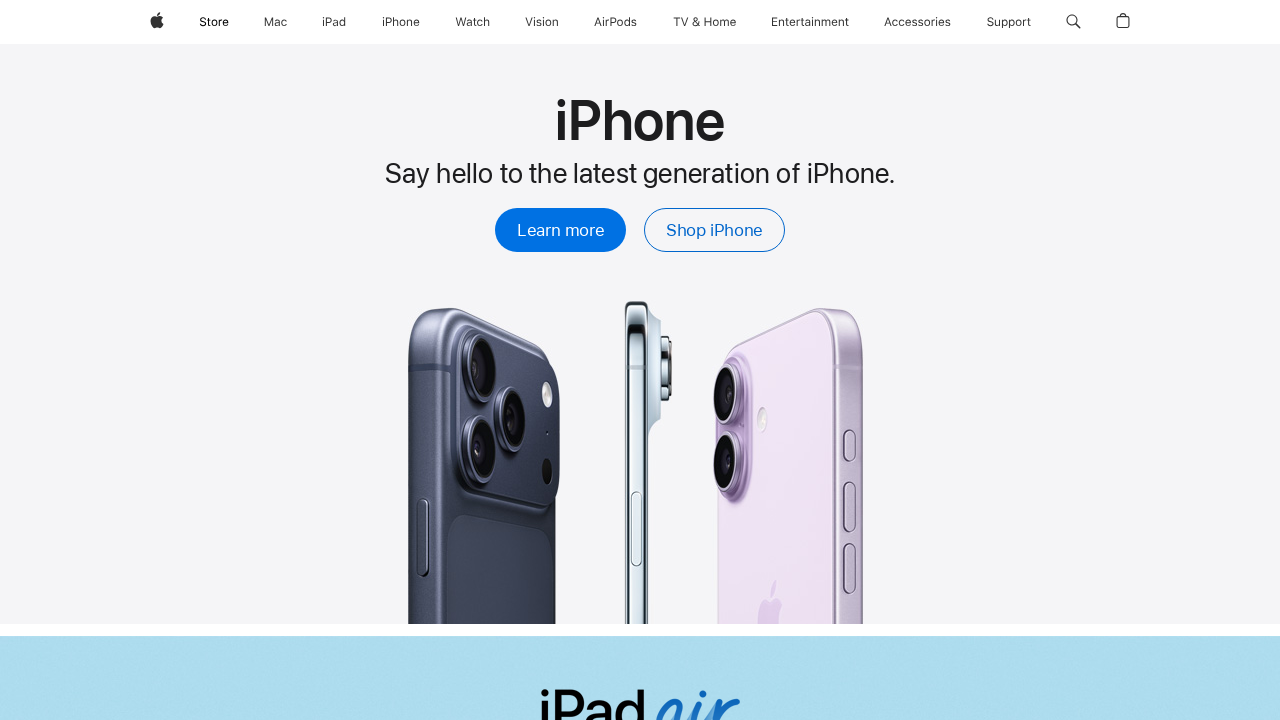

Navigated back to Apple homepage after testing link 4
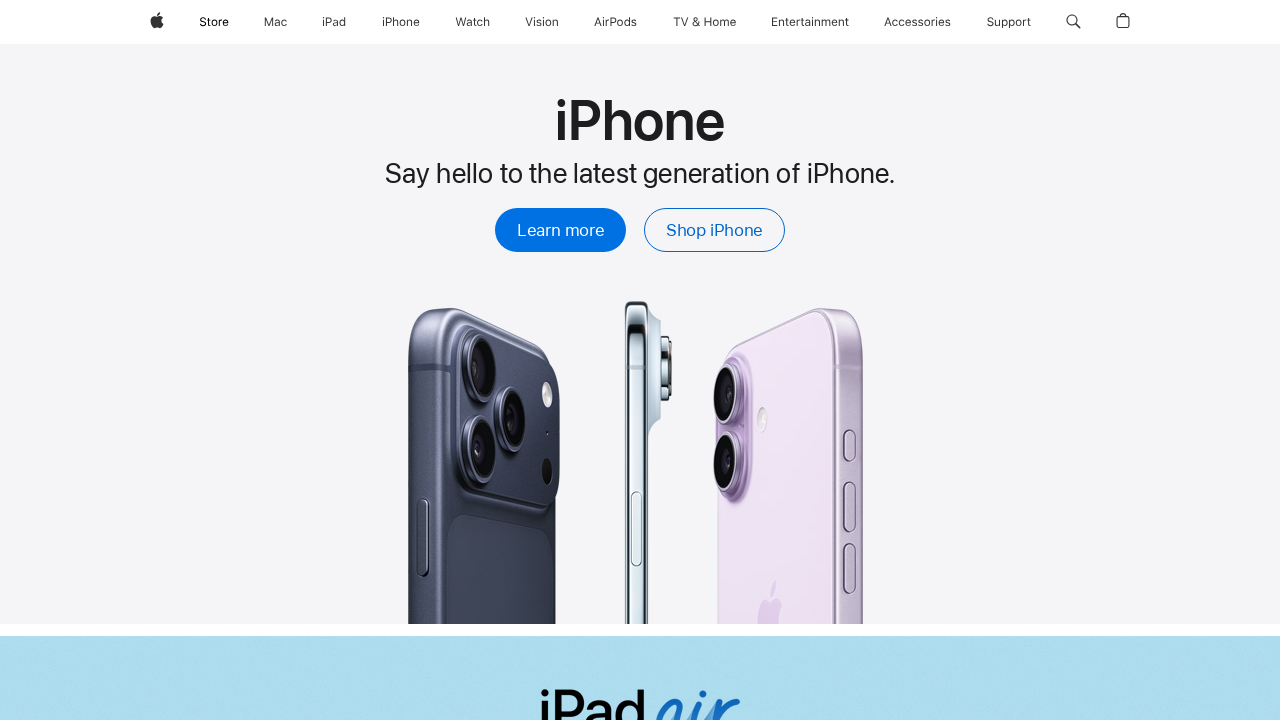

Waited for Apple homepage to load again
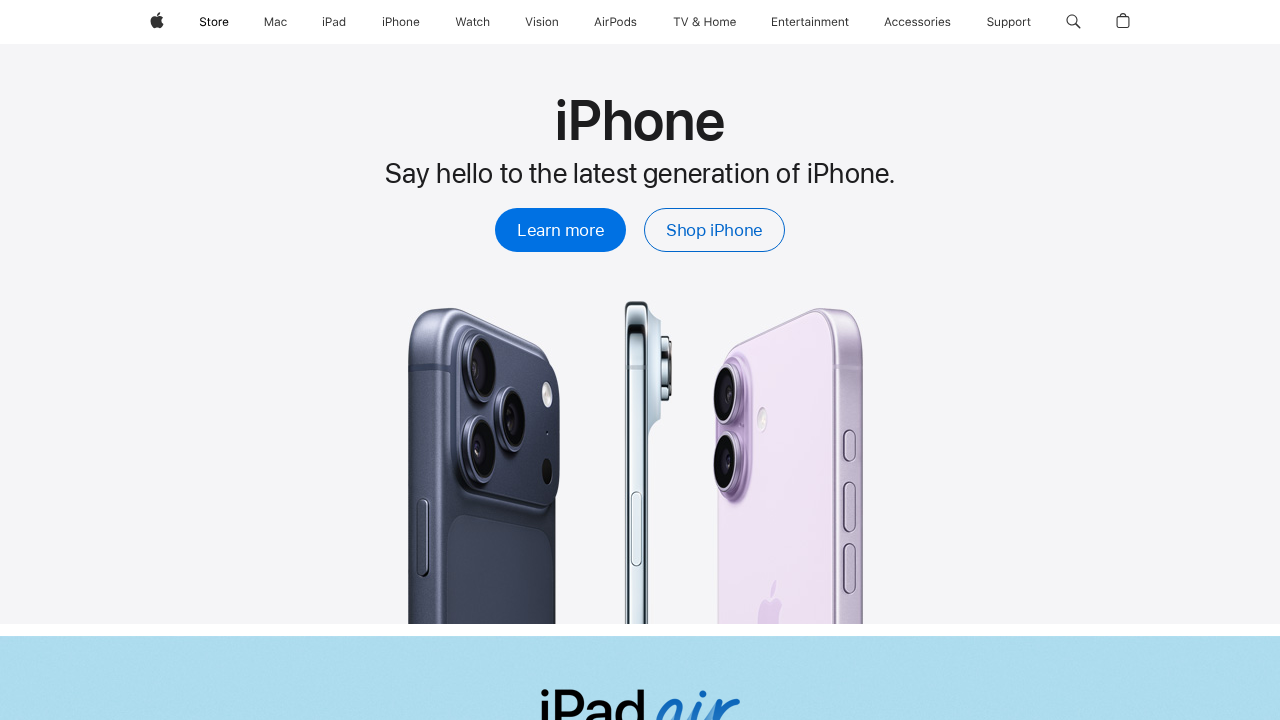

Re-queried all links at iteration 5
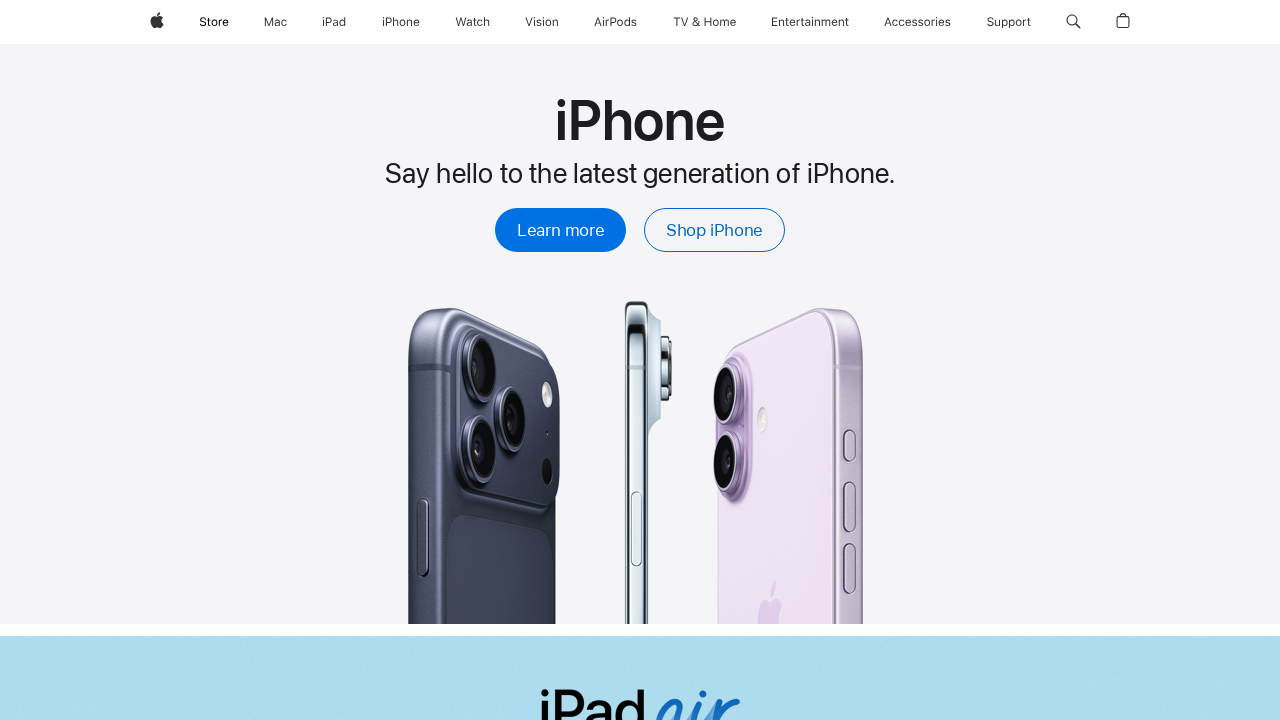

Selected link 5 from current links
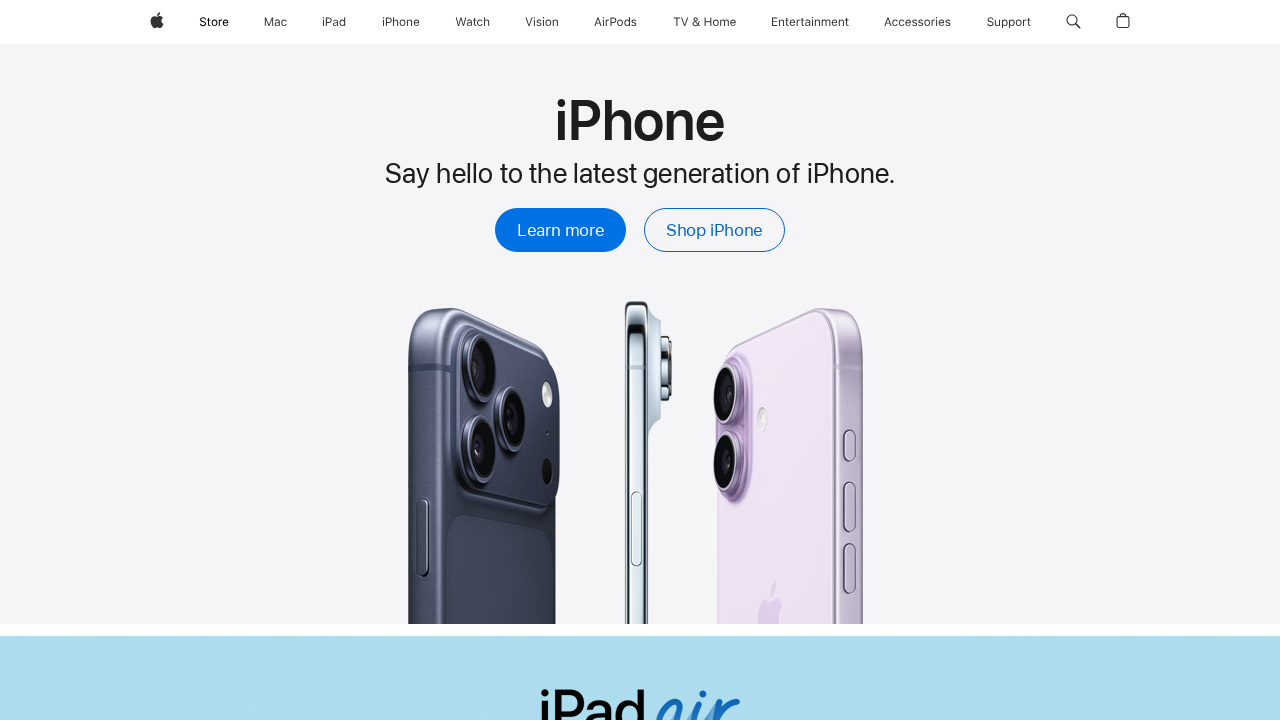

Link 5 is not visible, skipping
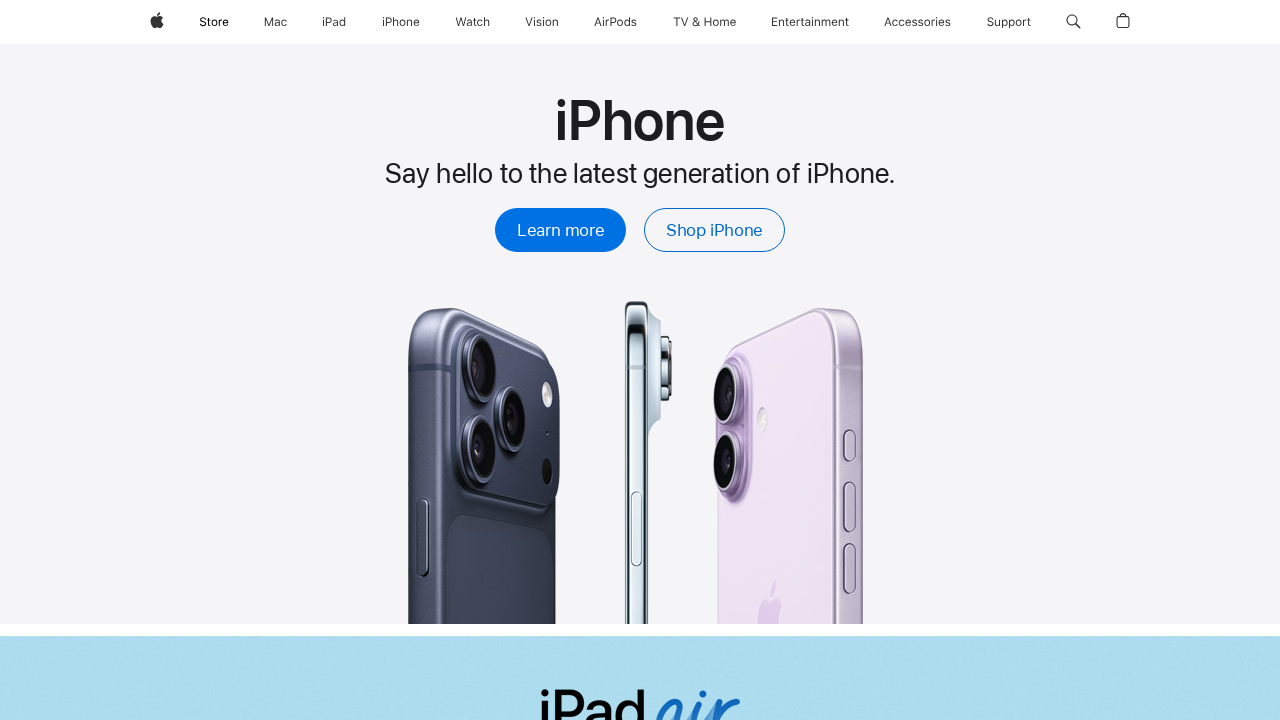

Navigated back to Apple homepage after testing link 5
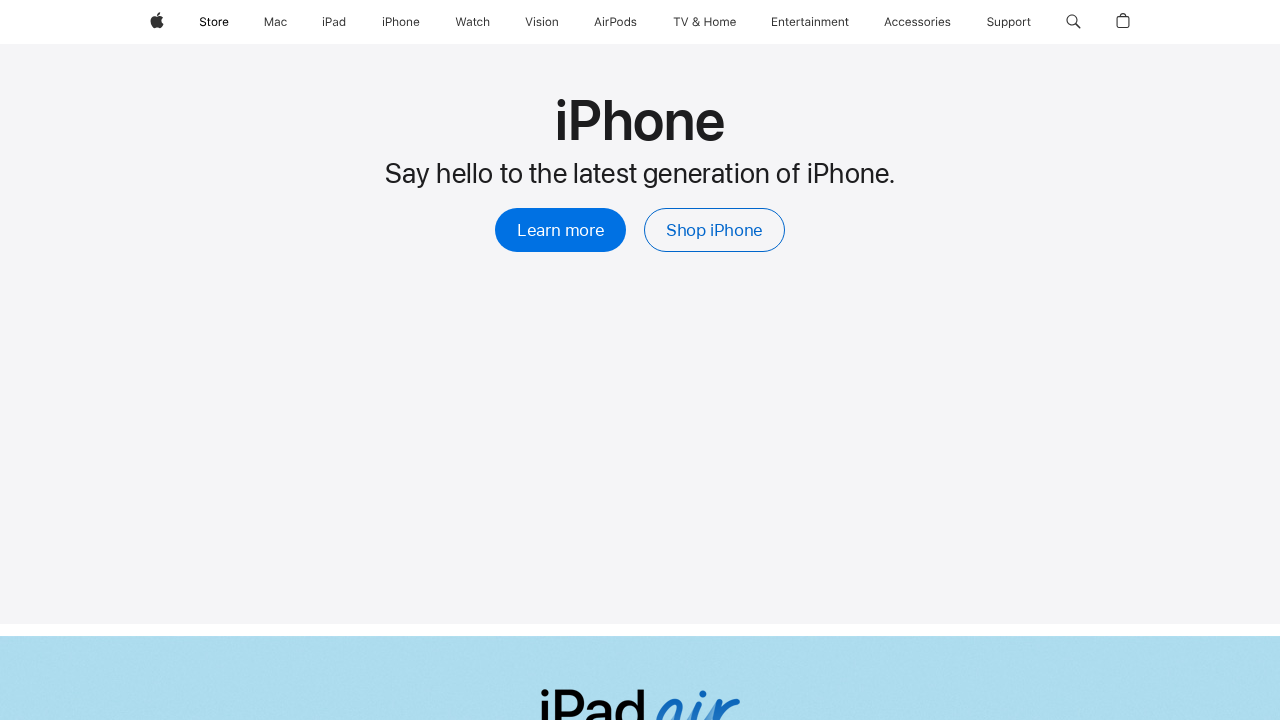

Waited for Apple homepage to load again
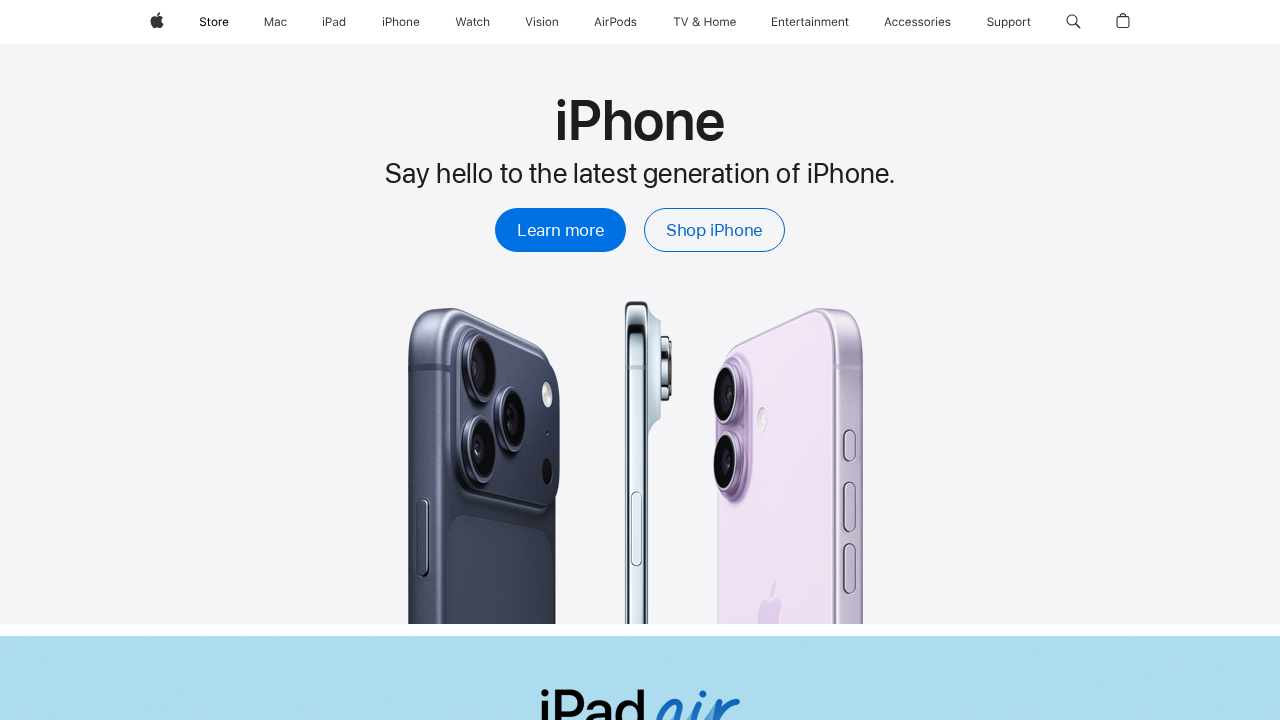

Re-queried all links at iteration 6
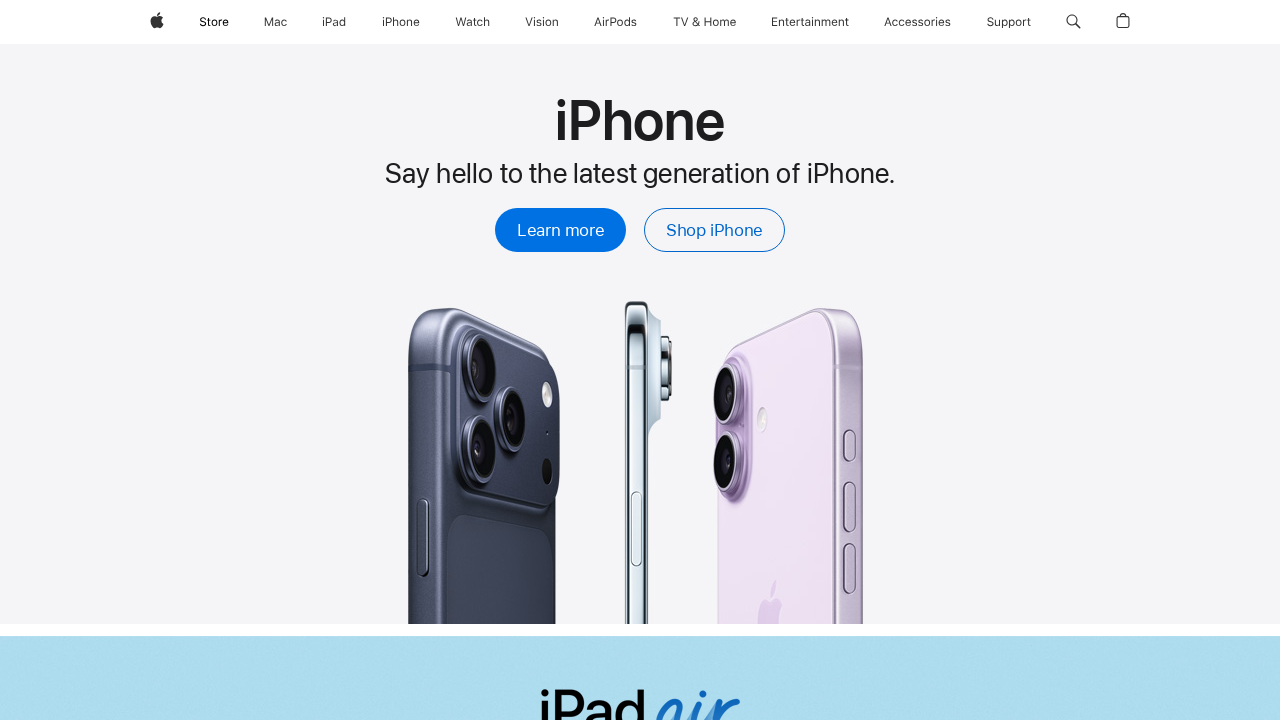

Selected link 6 from current links
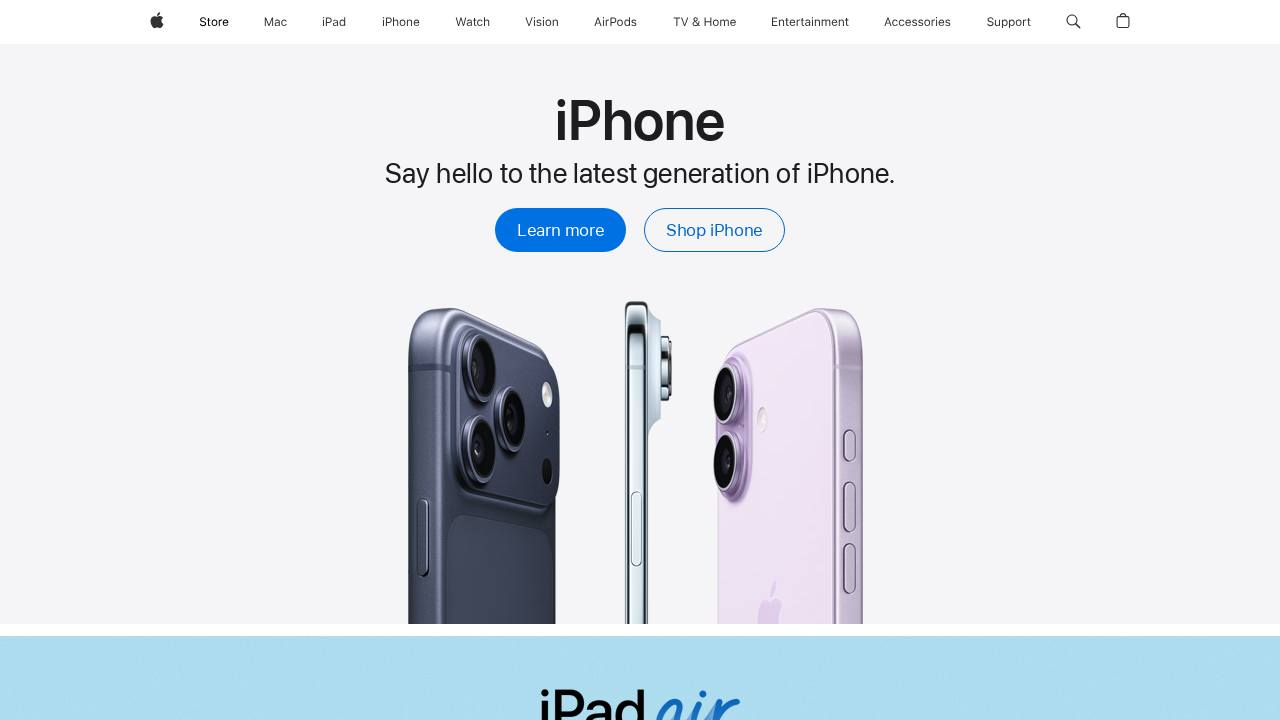

Link 6 is not visible, skipping
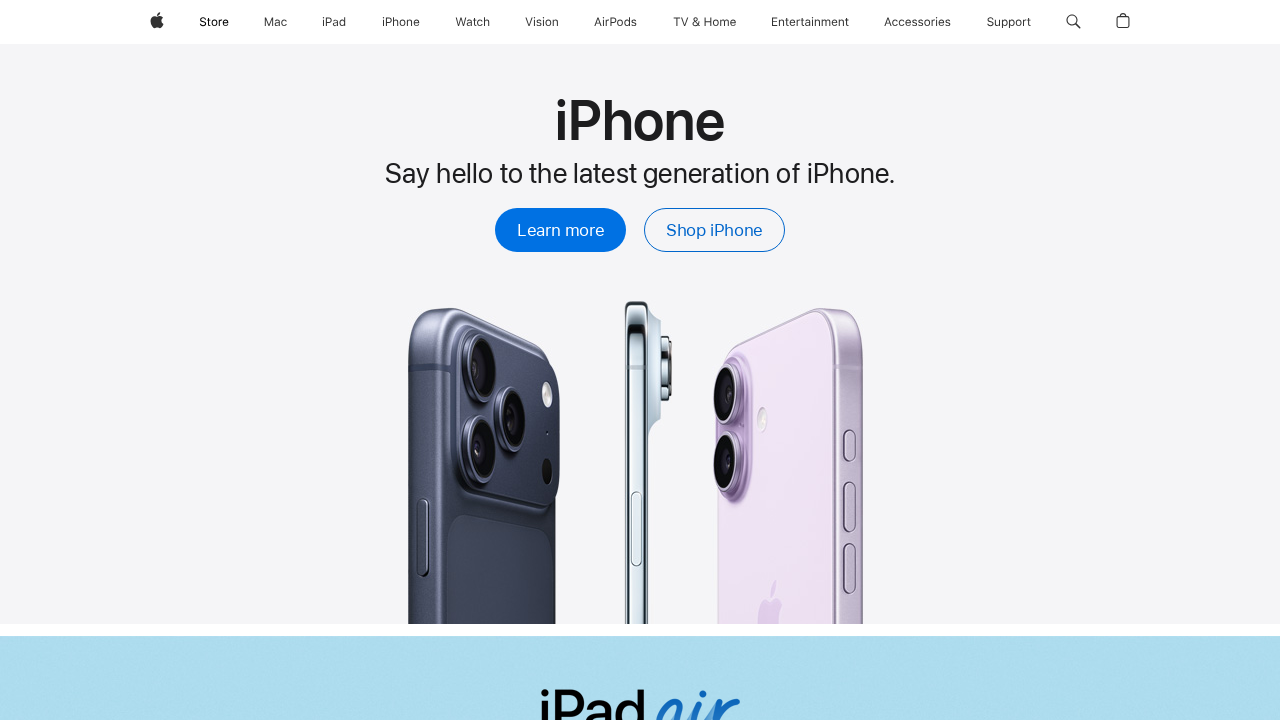

Navigated back to Apple homepage after testing link 6
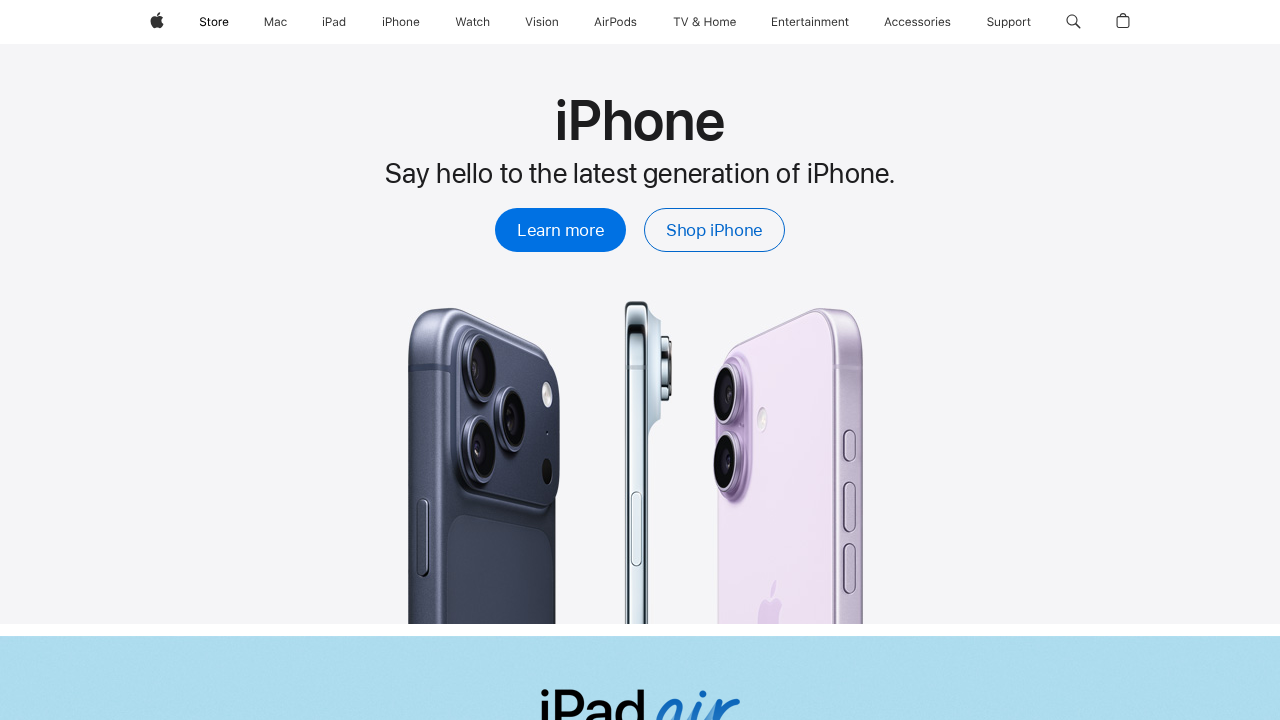

Waited for Apple homepage to load again
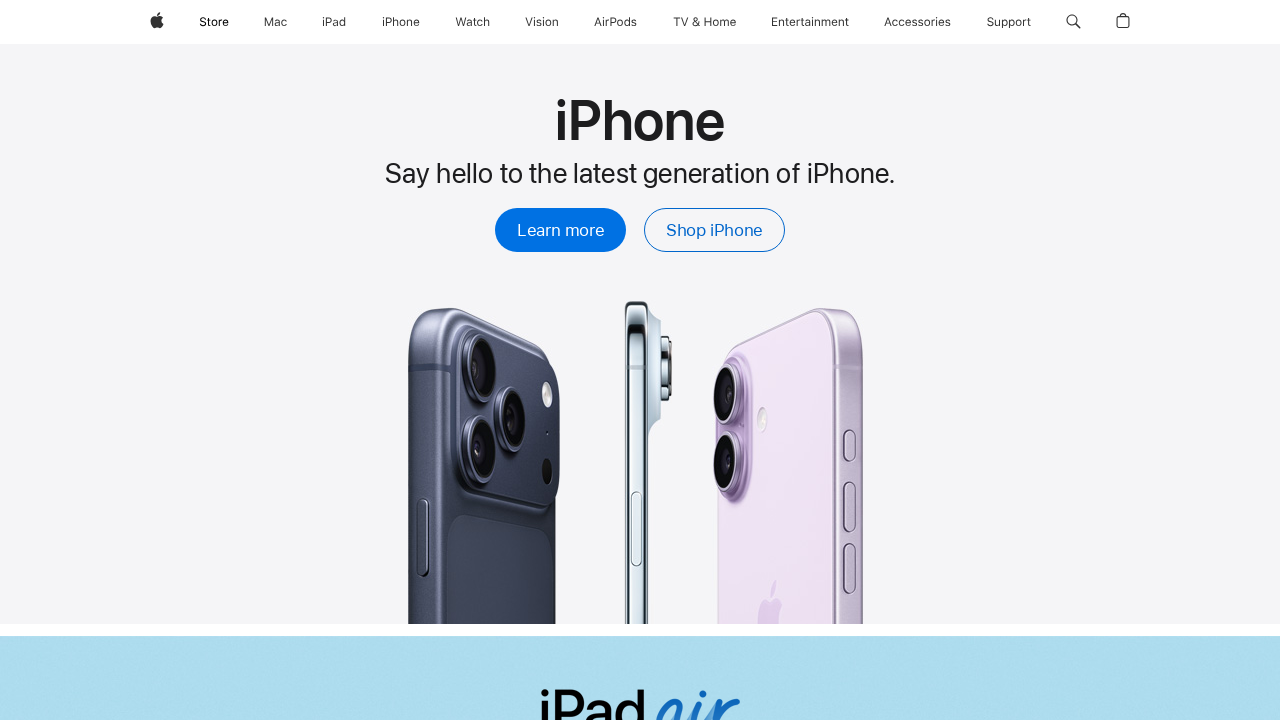

Re-queried all links at iteration 7
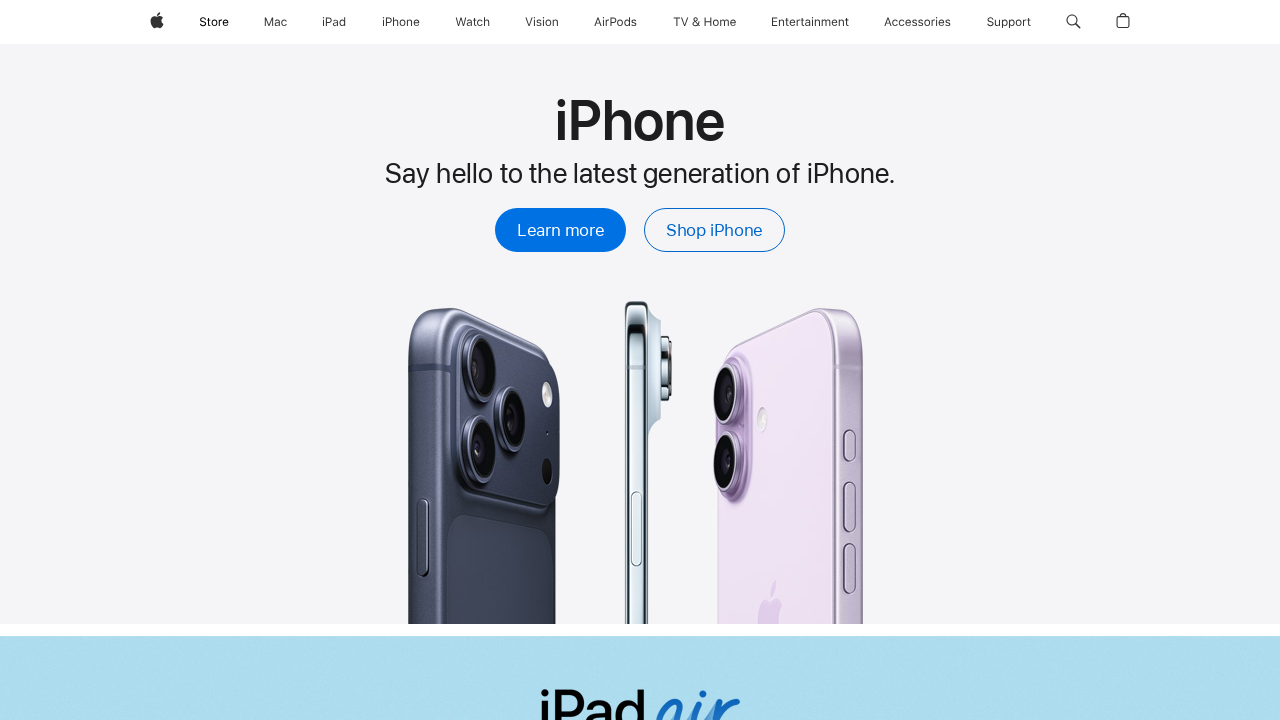

Selected link 7 from current links
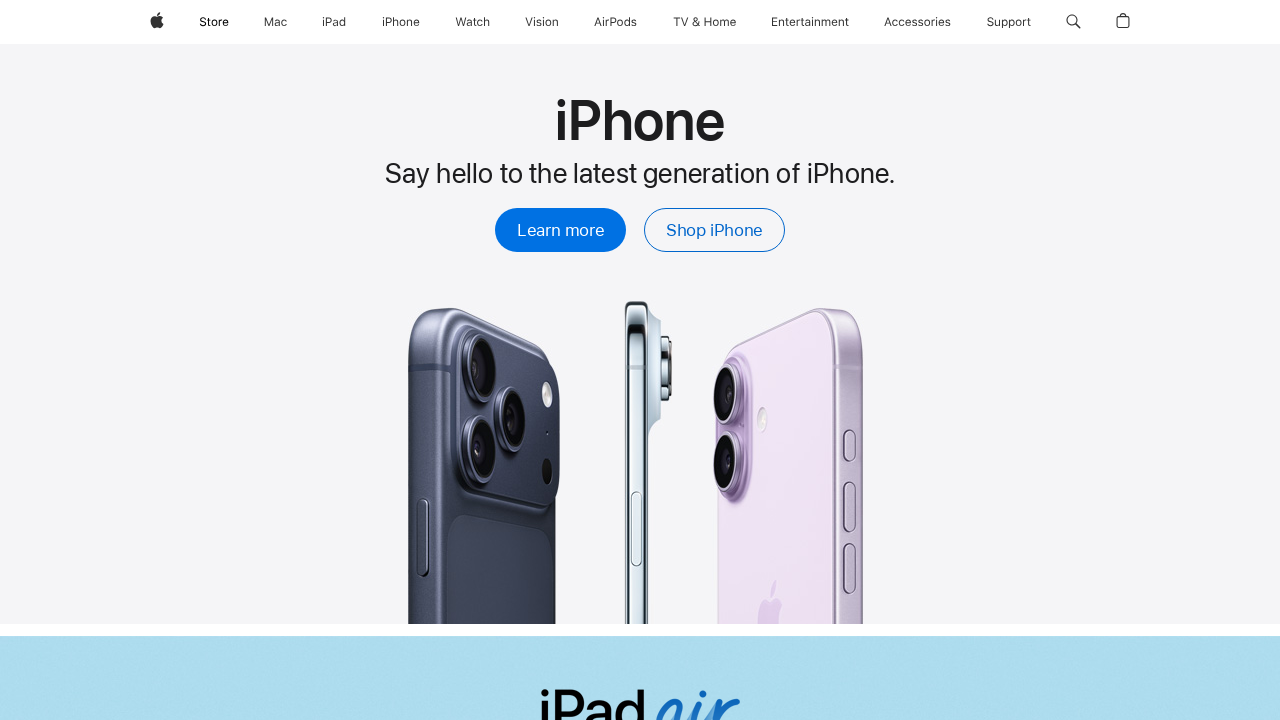

Link 7 is not visible, skipping
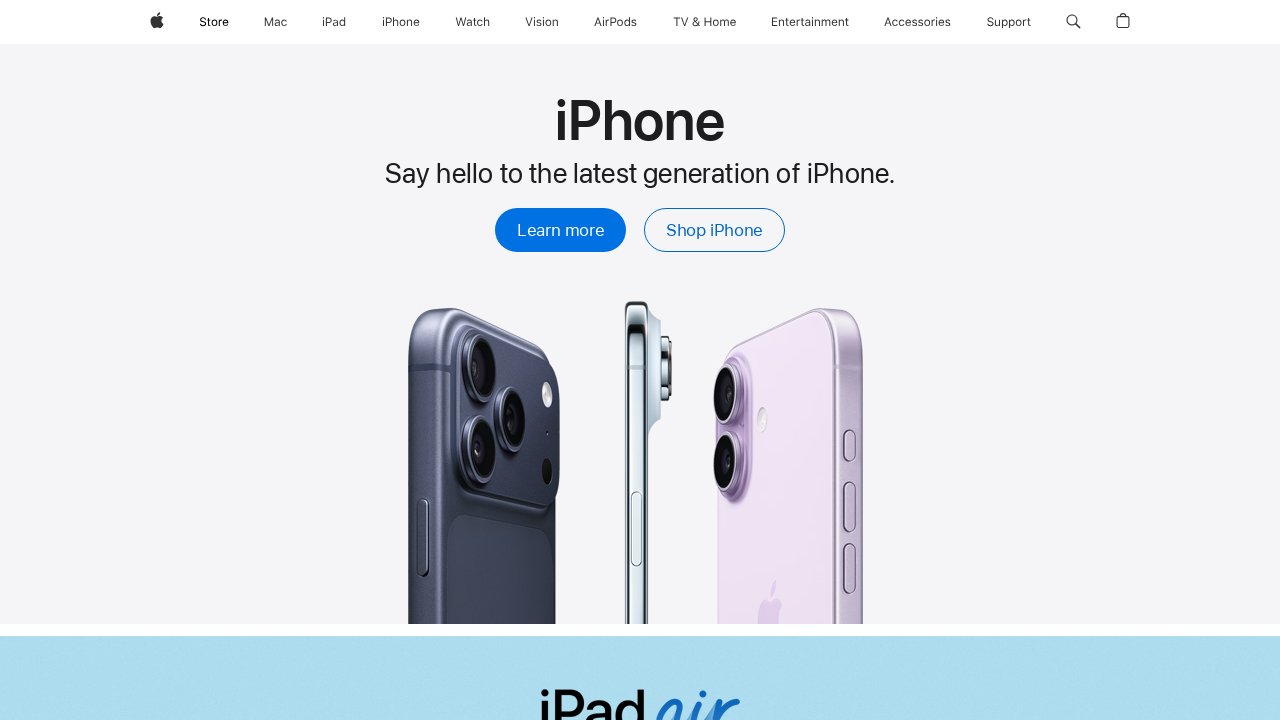

Navigated back to Apple homepage after testing link 7
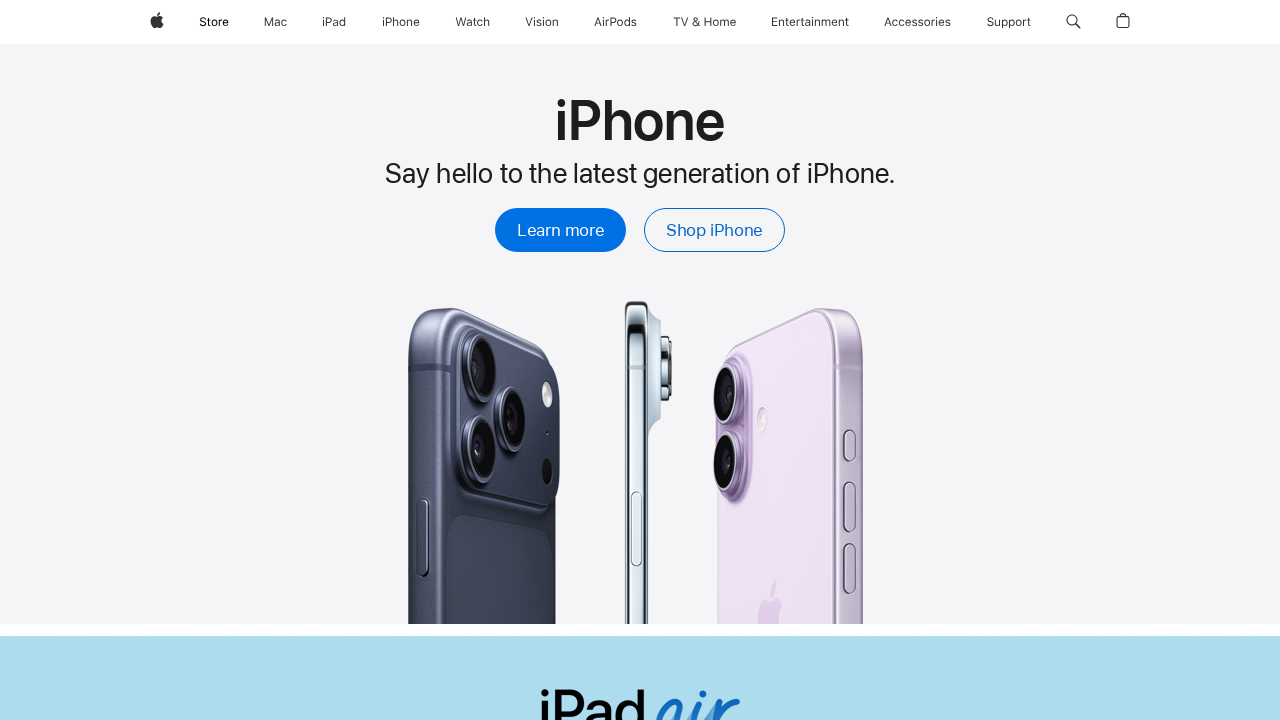

Waited for Apple homepage to load again
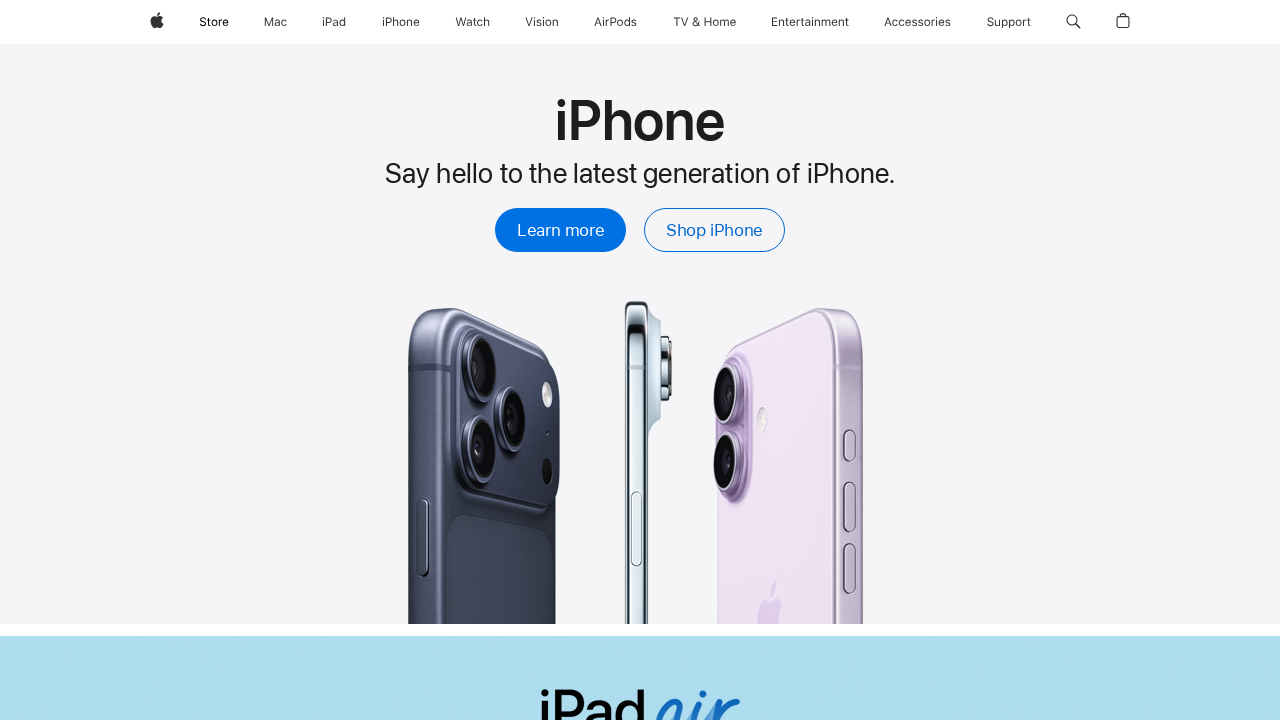

Re-queried all links at iteration 8
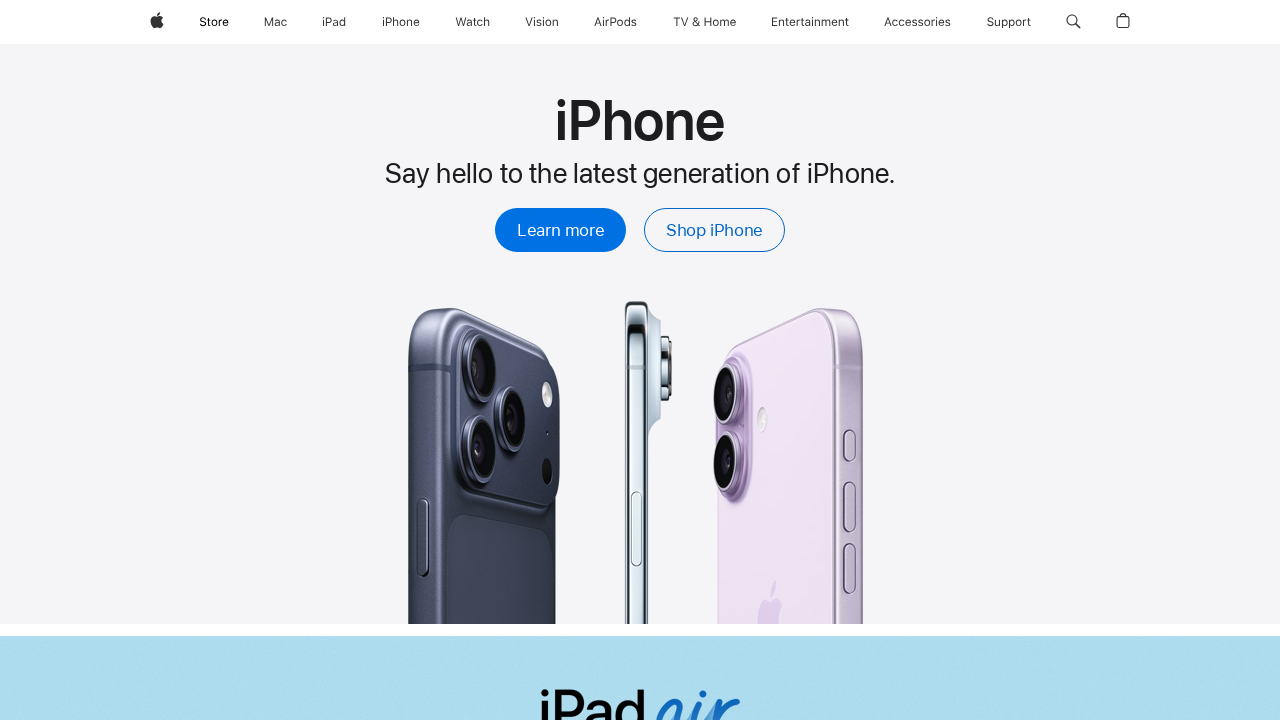

Selected link 8 from current links
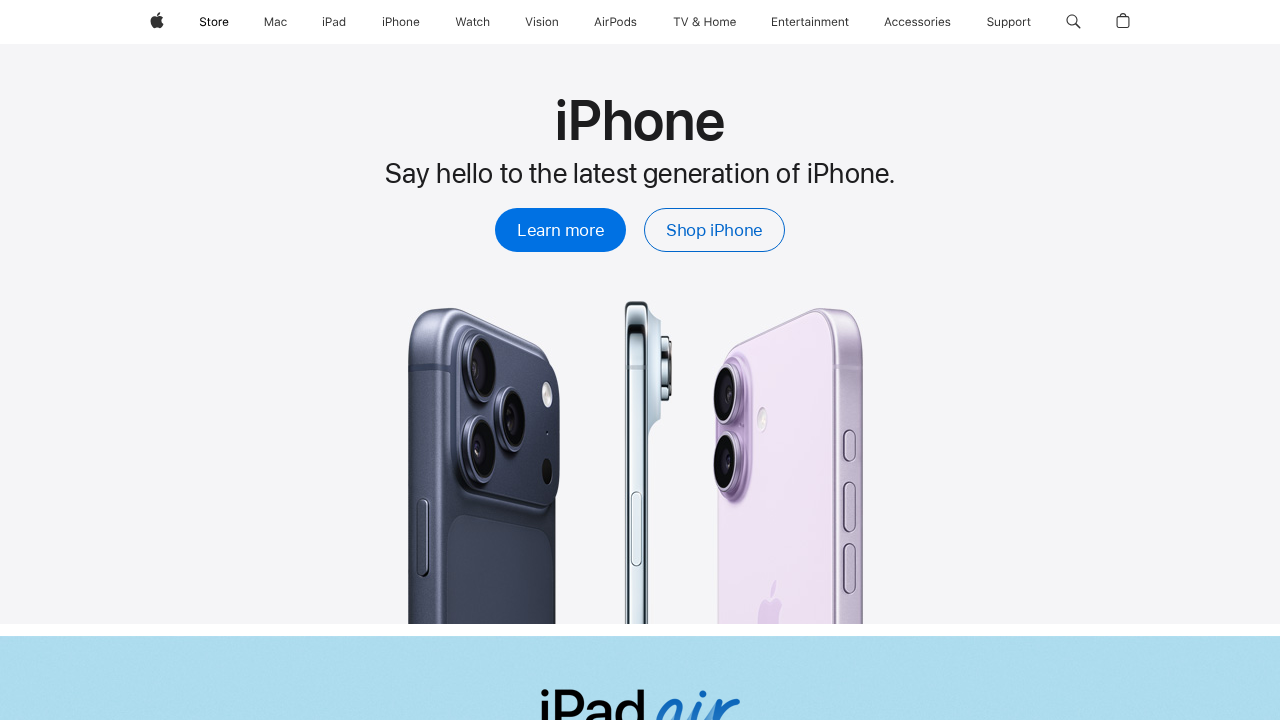

Link 8 is not visible, skipping
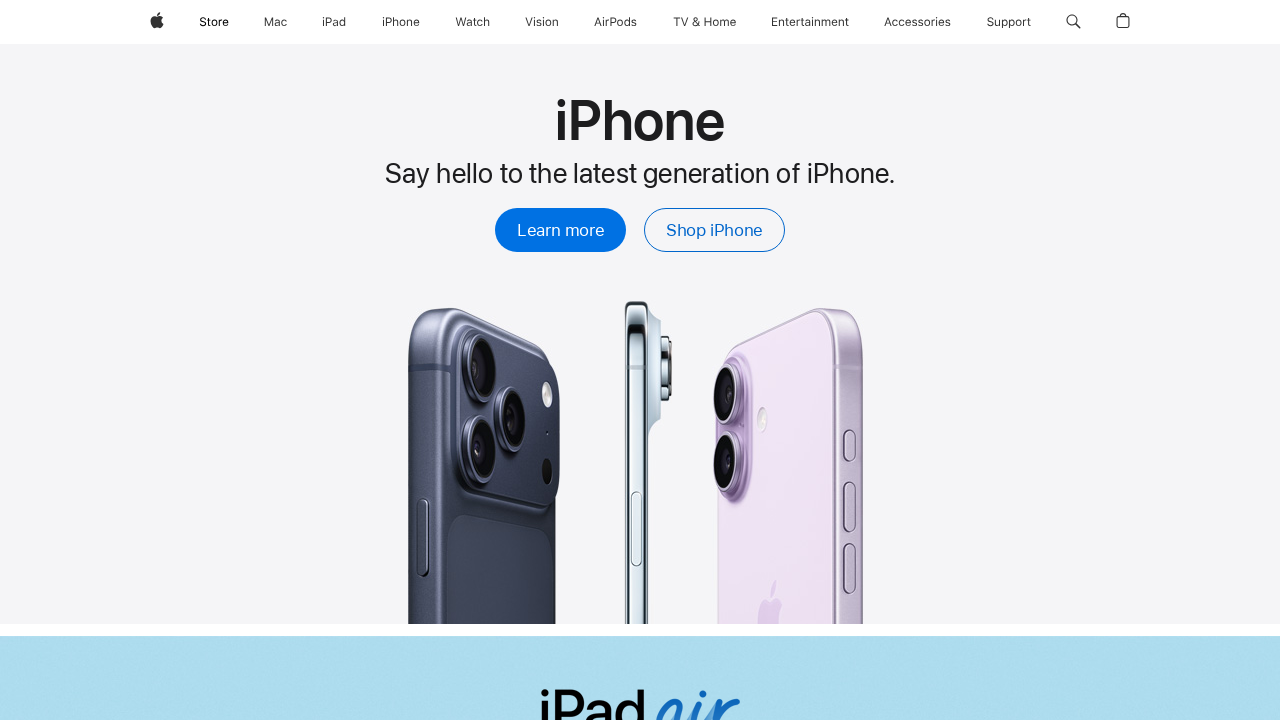

Navigated back to Apple homepage after testing link 8
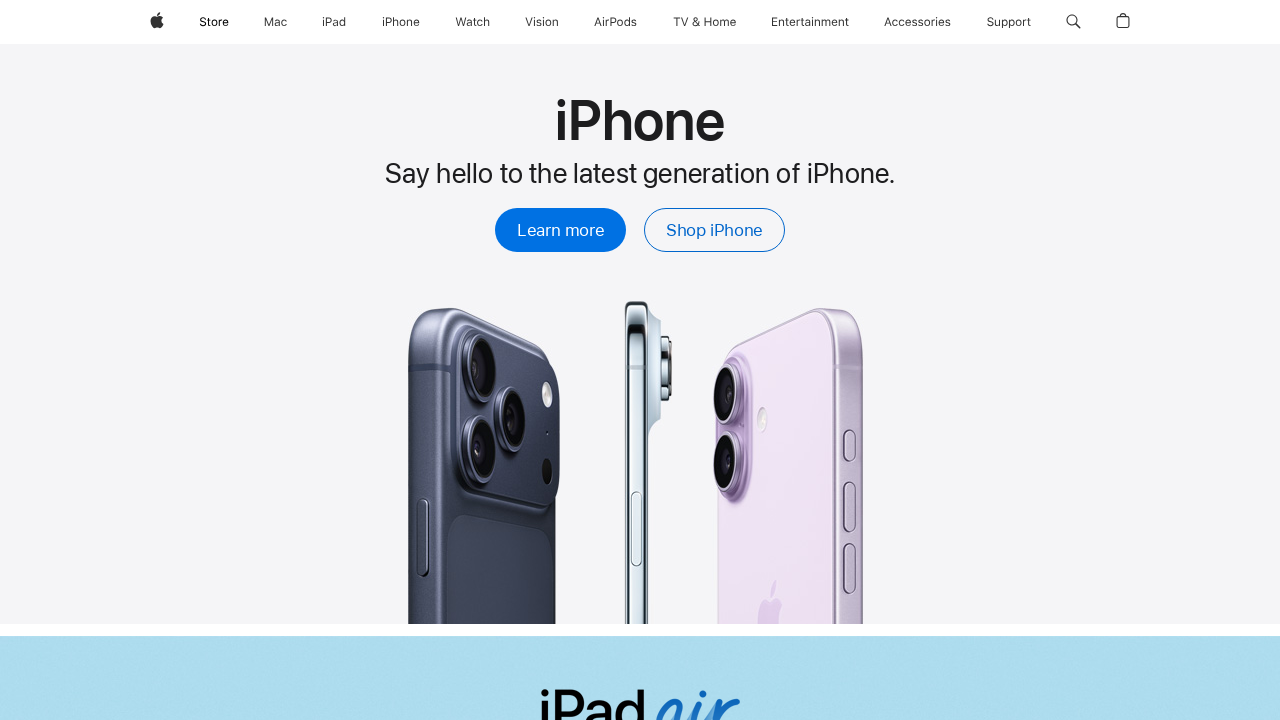

Waited for Apple homepage to load again
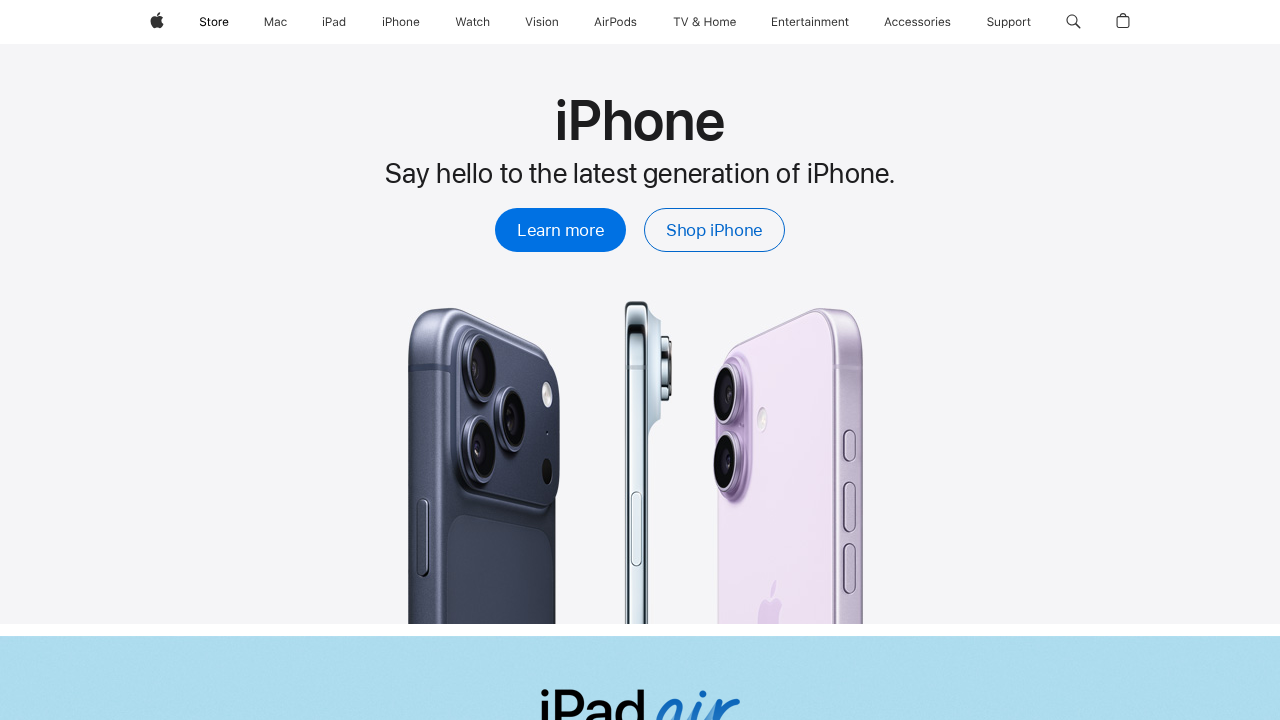

Re-queried all links at iteration 9
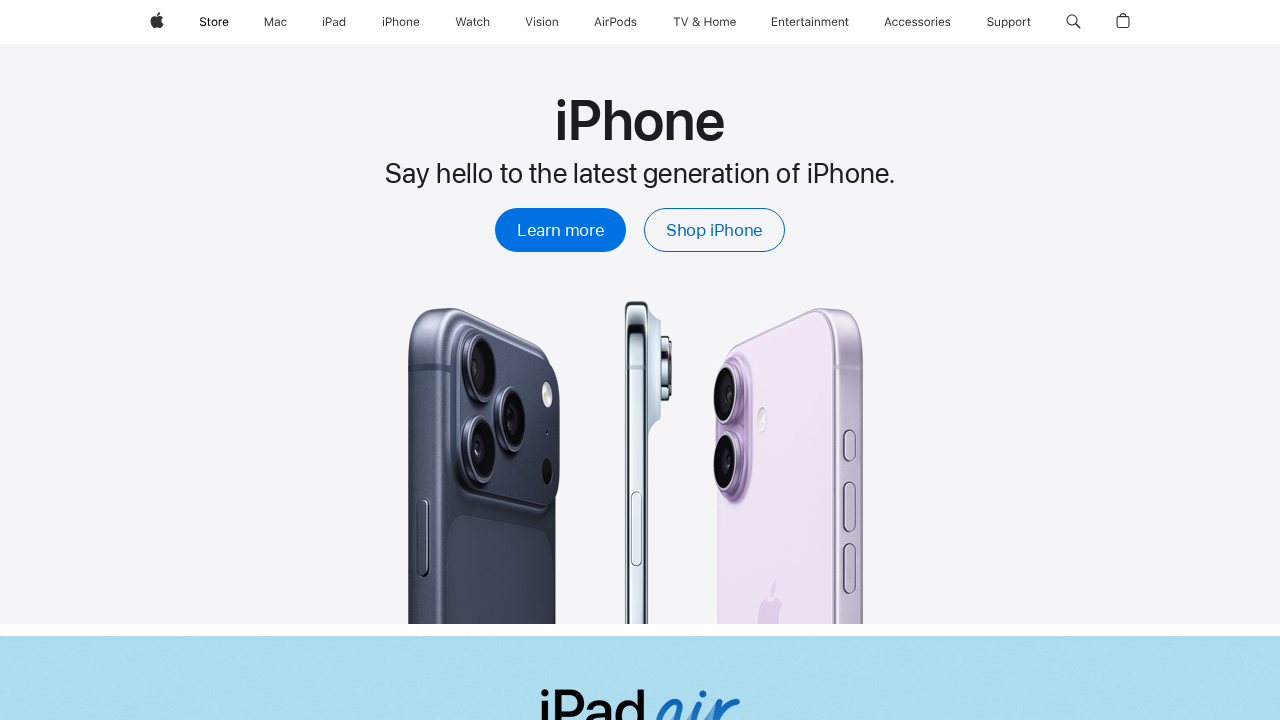

Selected link 9 from current links
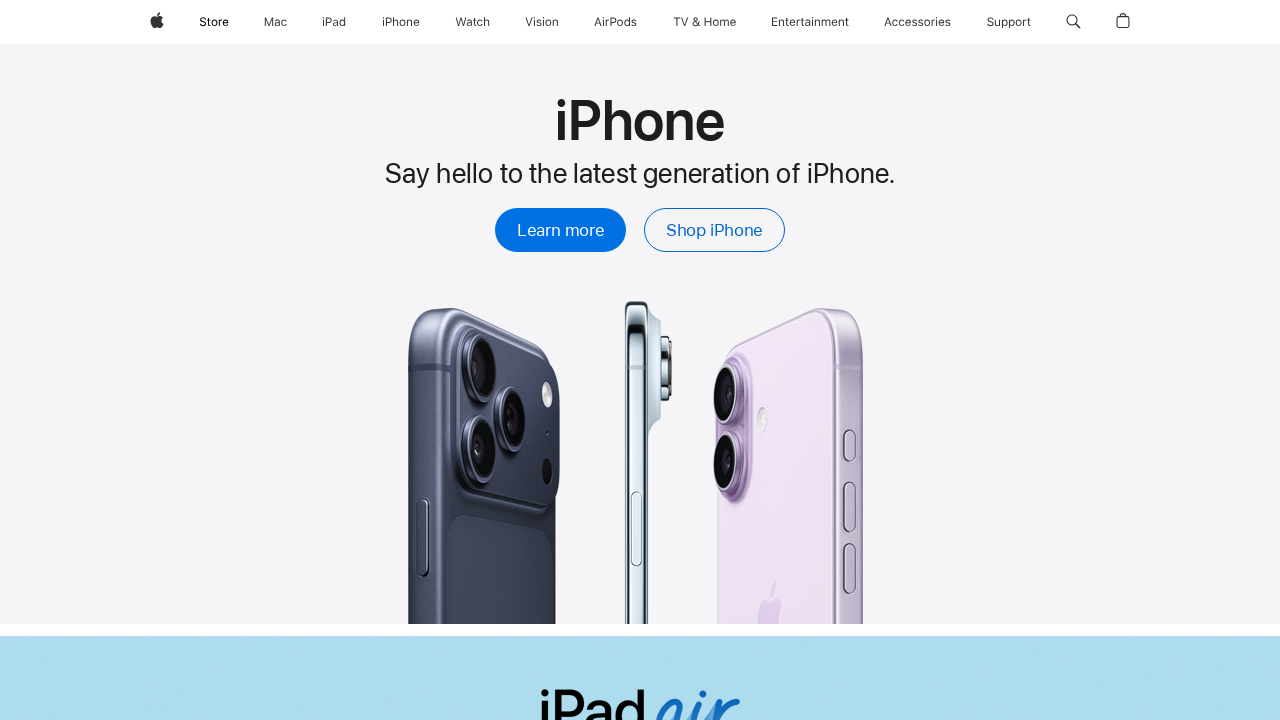

Link 9 is not visible, skipping
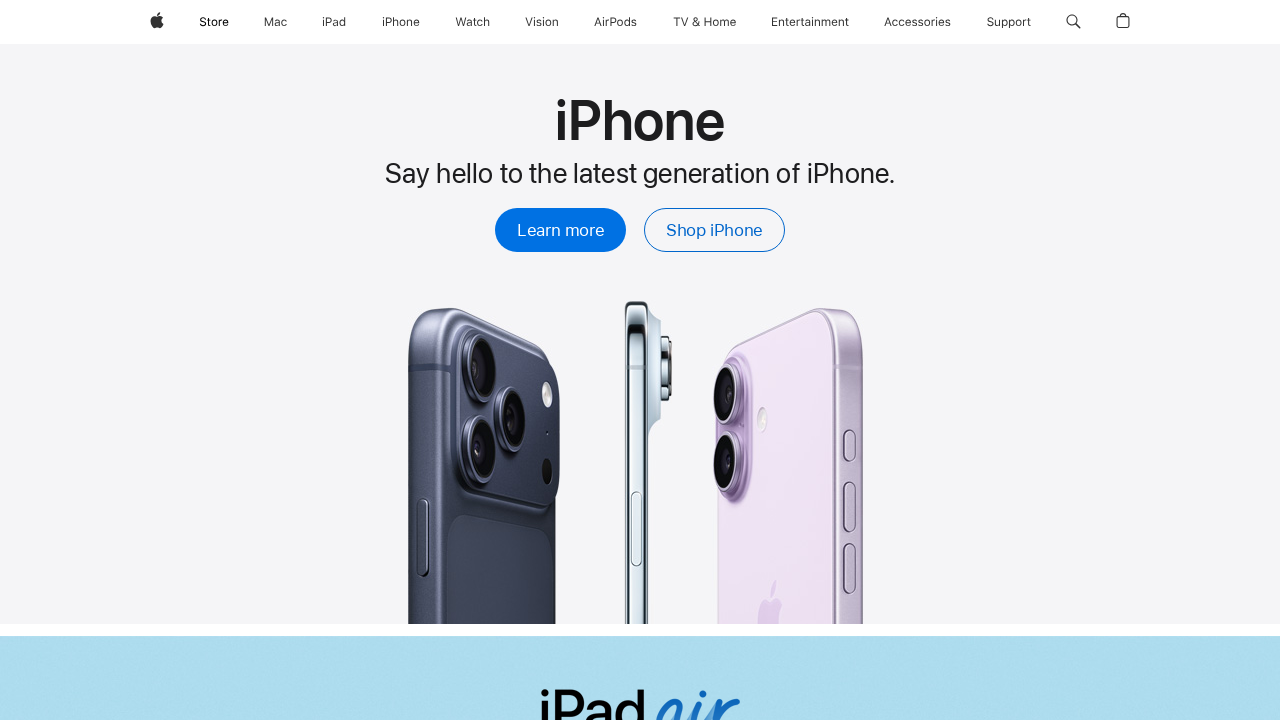

Navigated back to Apple homepage after testing link 9
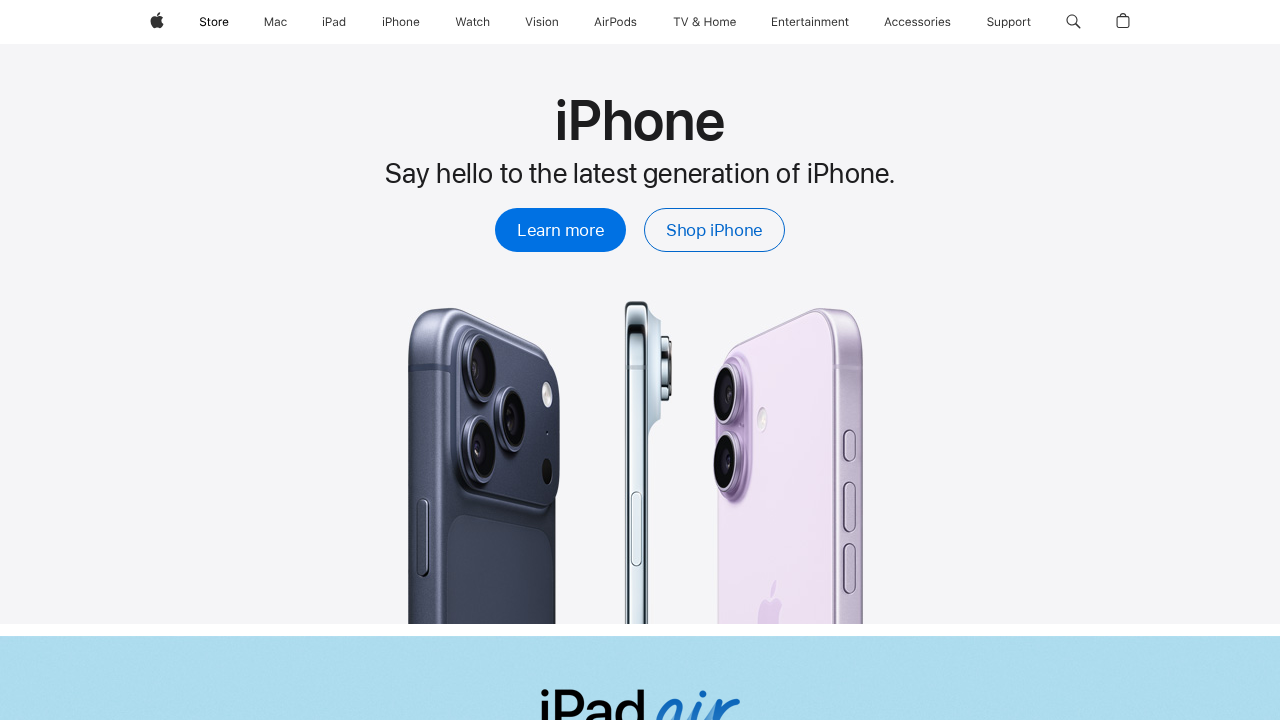

Waited for Apple homepage to load again
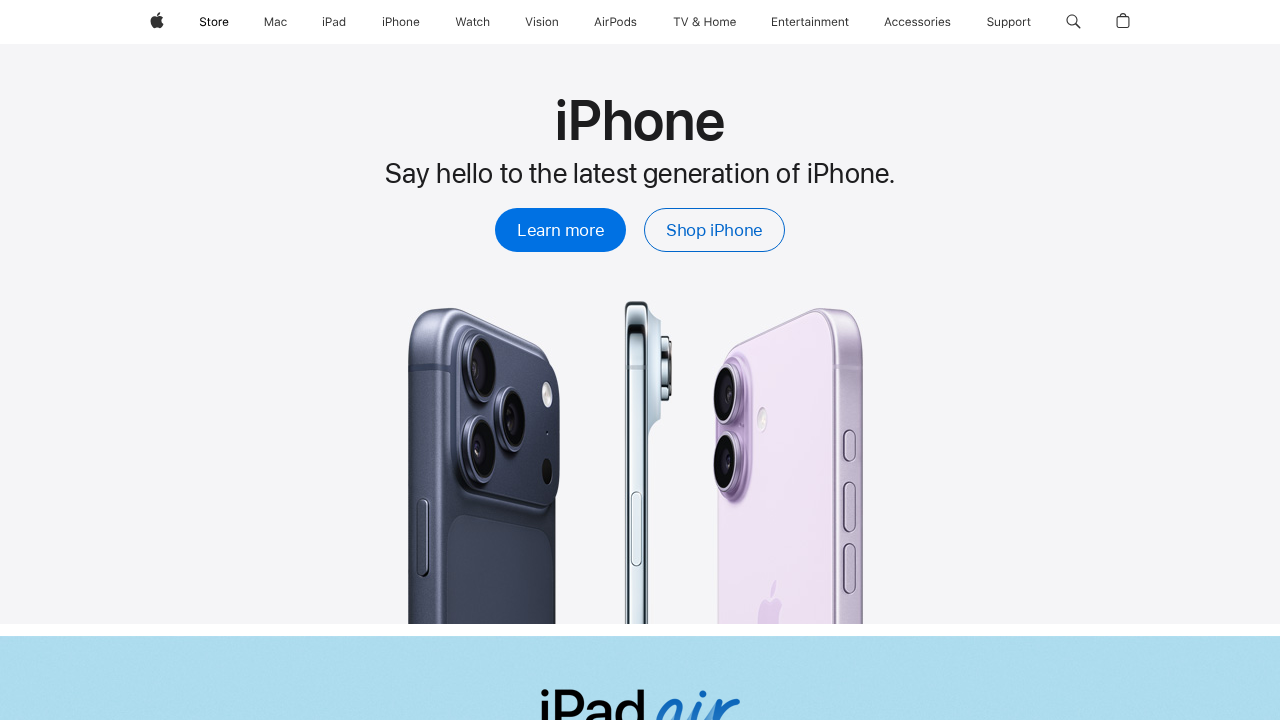

Re-queried all links at iteration 10
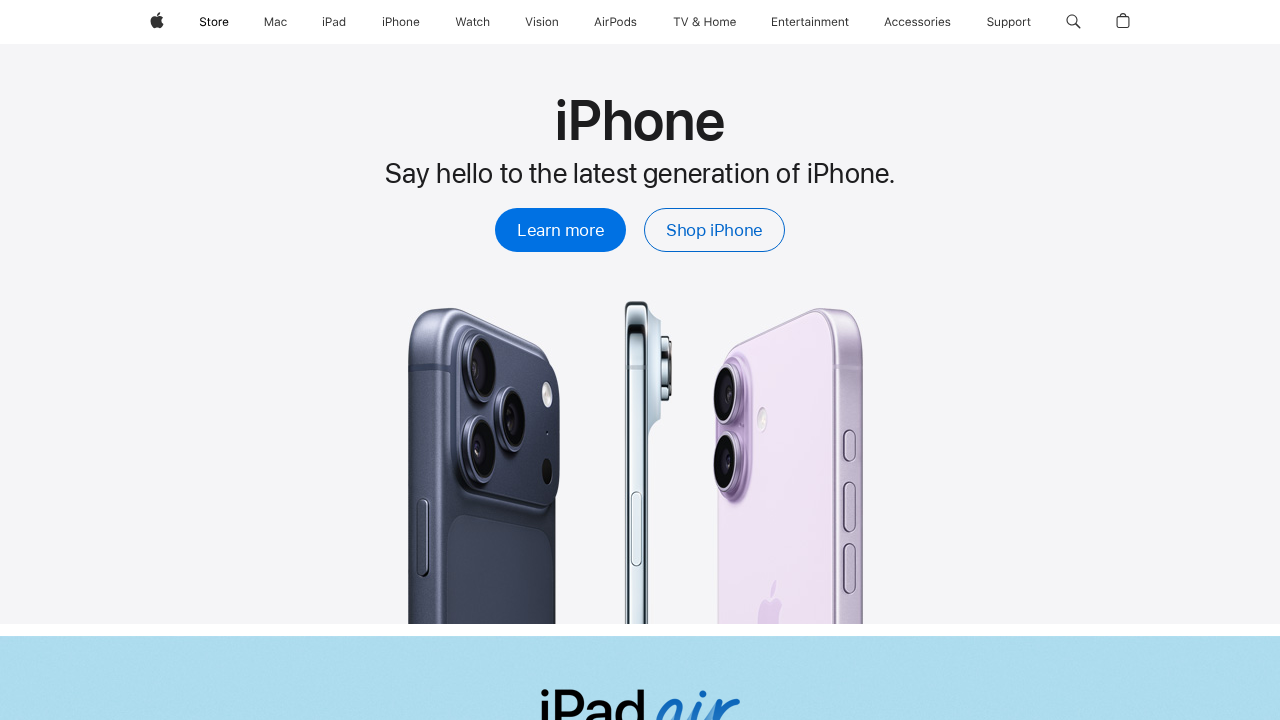

Selected link 10 from current links
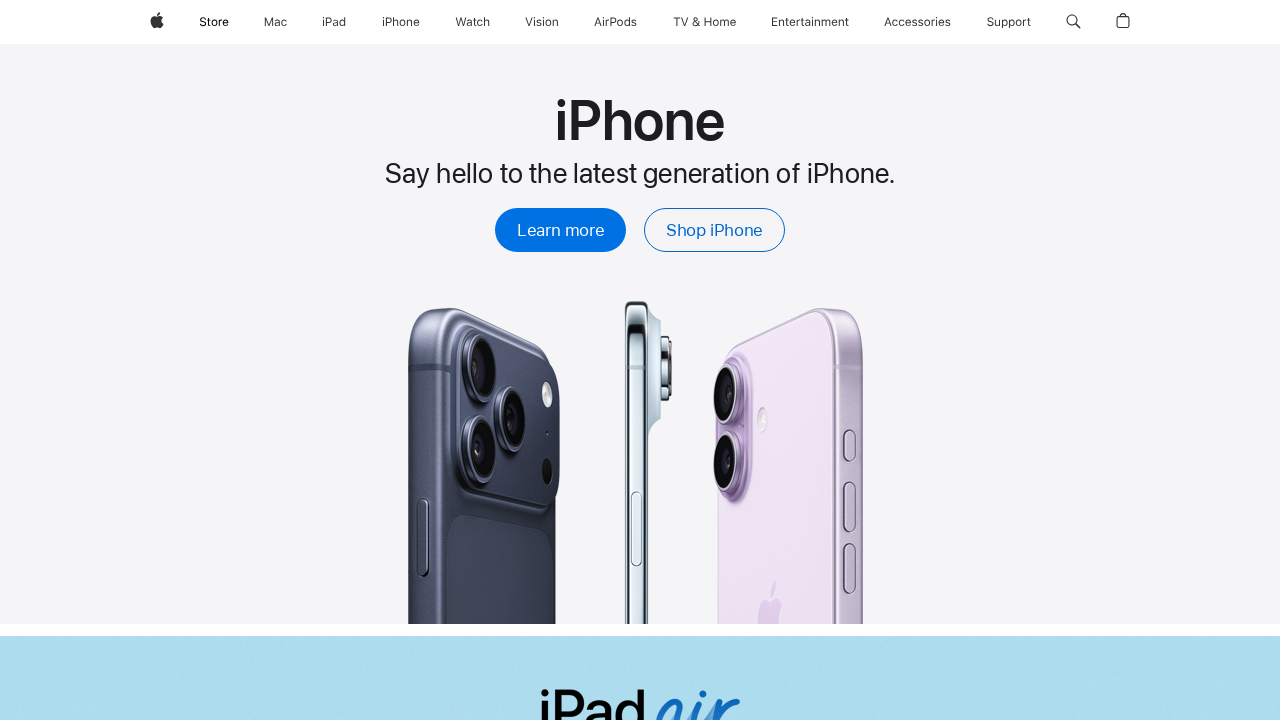

Link 10 is not visible, skipping
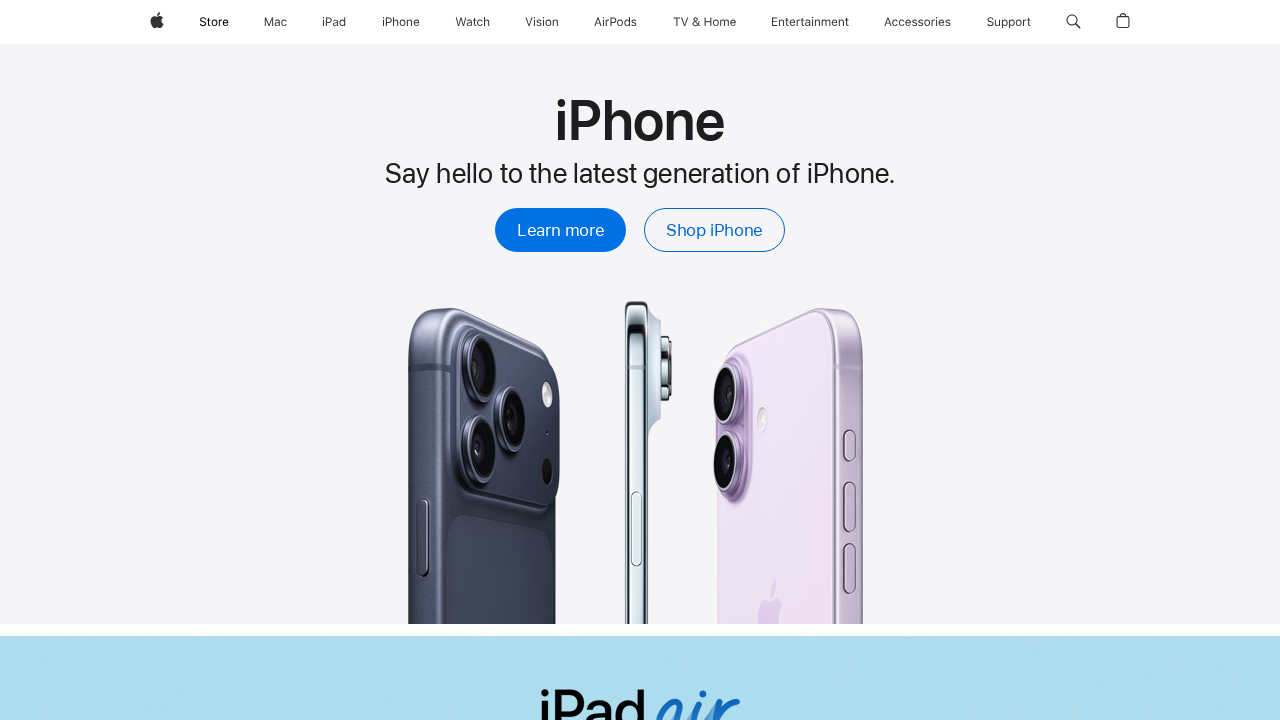

Navigated back to Apple homepage after testing link 10
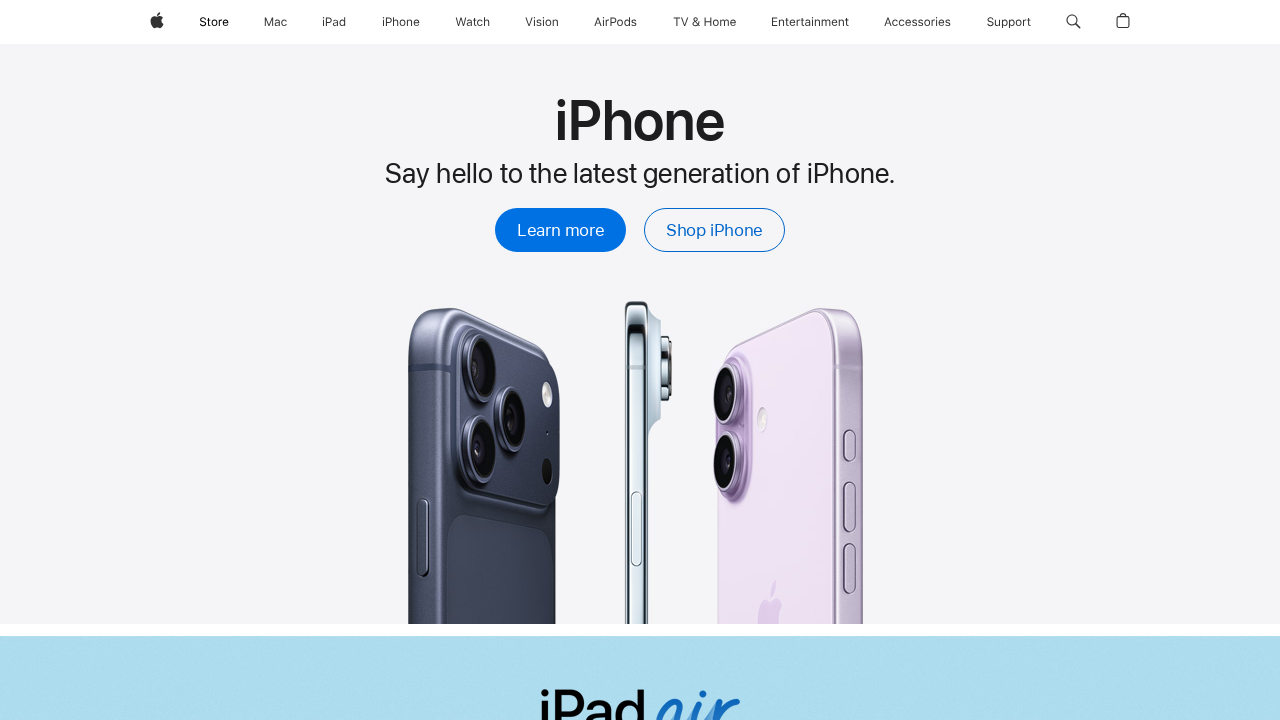

Waited for Apple homepage to load again
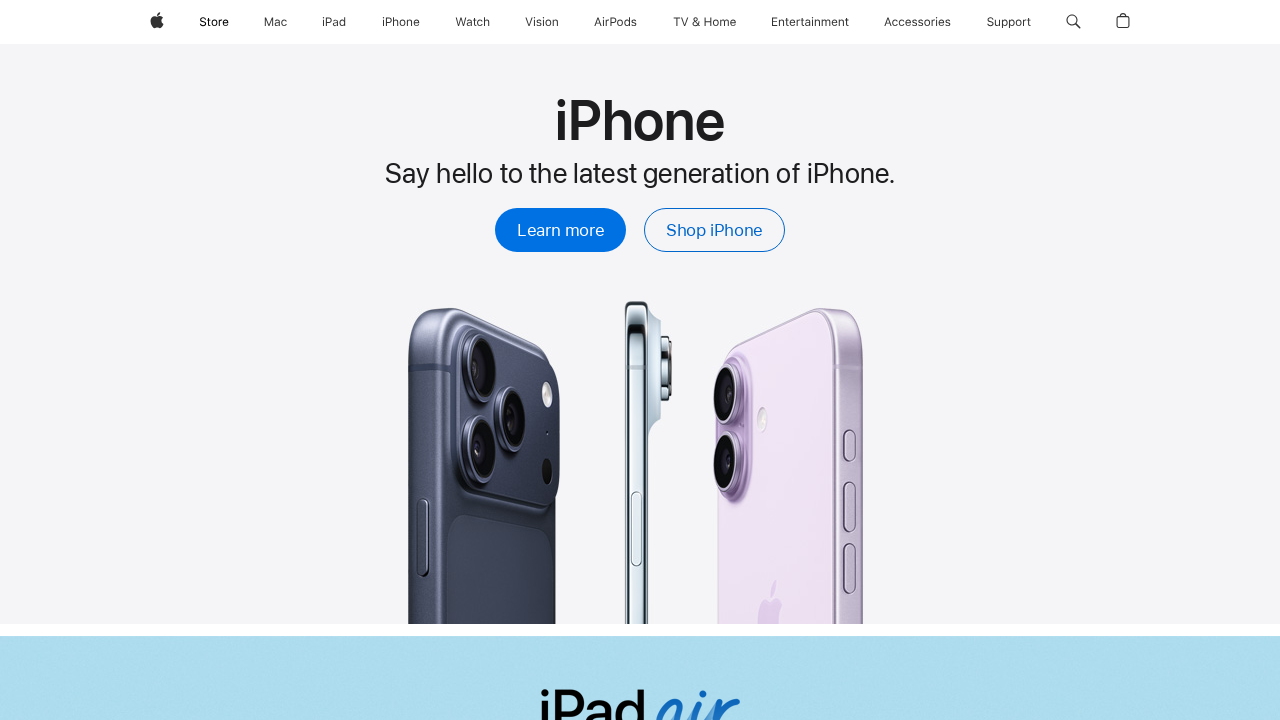

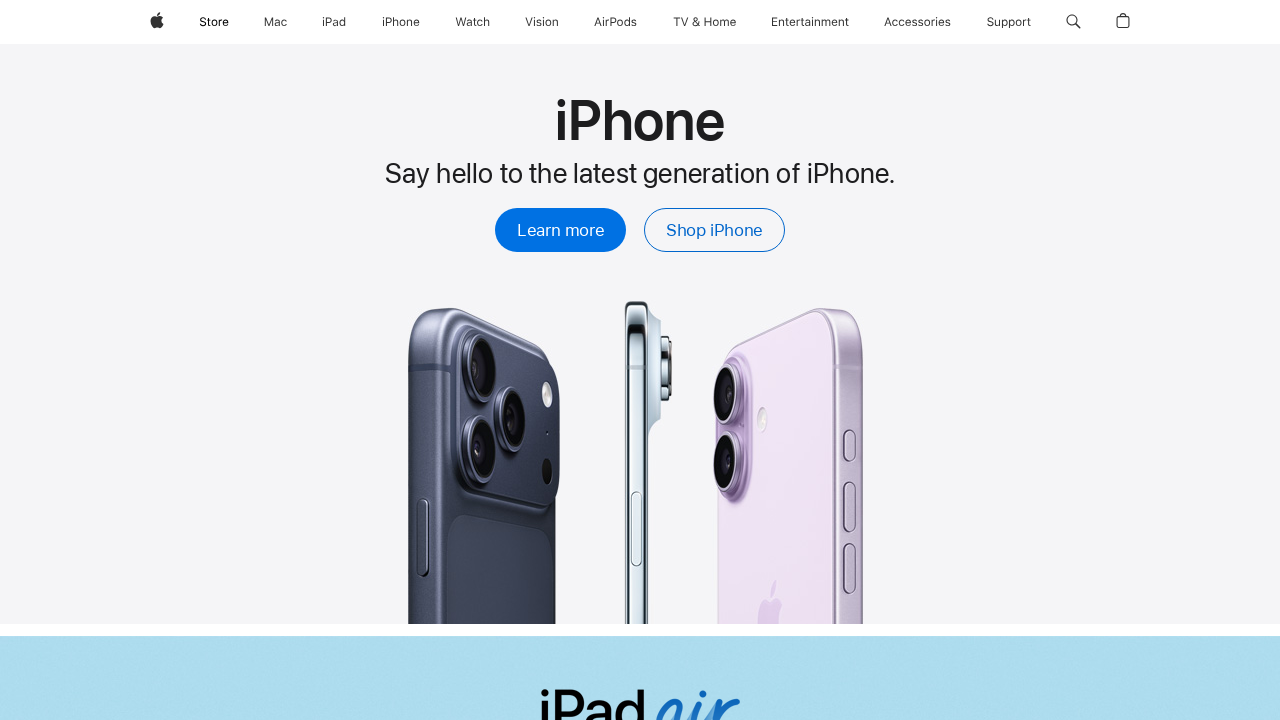